Tests the add/remove elements functionality by clicking the Add Element button 10 times, verifying 10 delete buttons appear, then clicking all delete buttons until none remain and verifying they are gone.

Starting URL: https://the-internet.herokuapp.com/add_remove_elements/

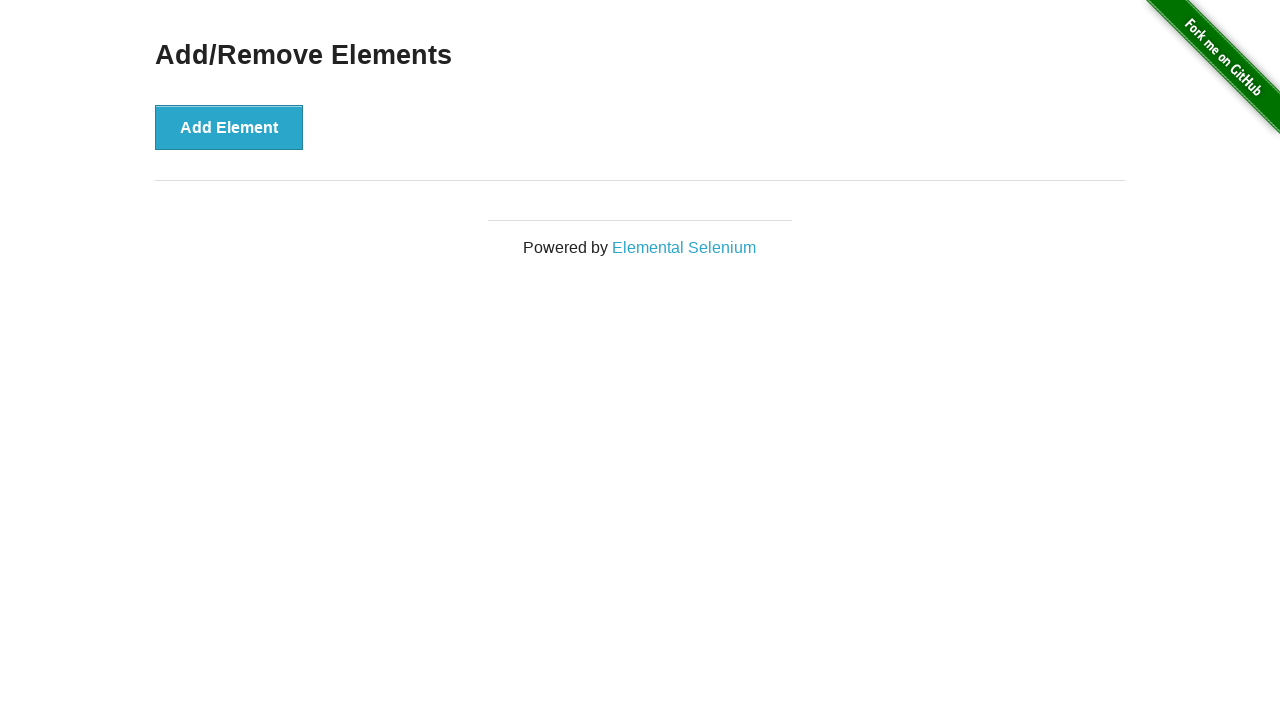

Navigated to add/remove elements page
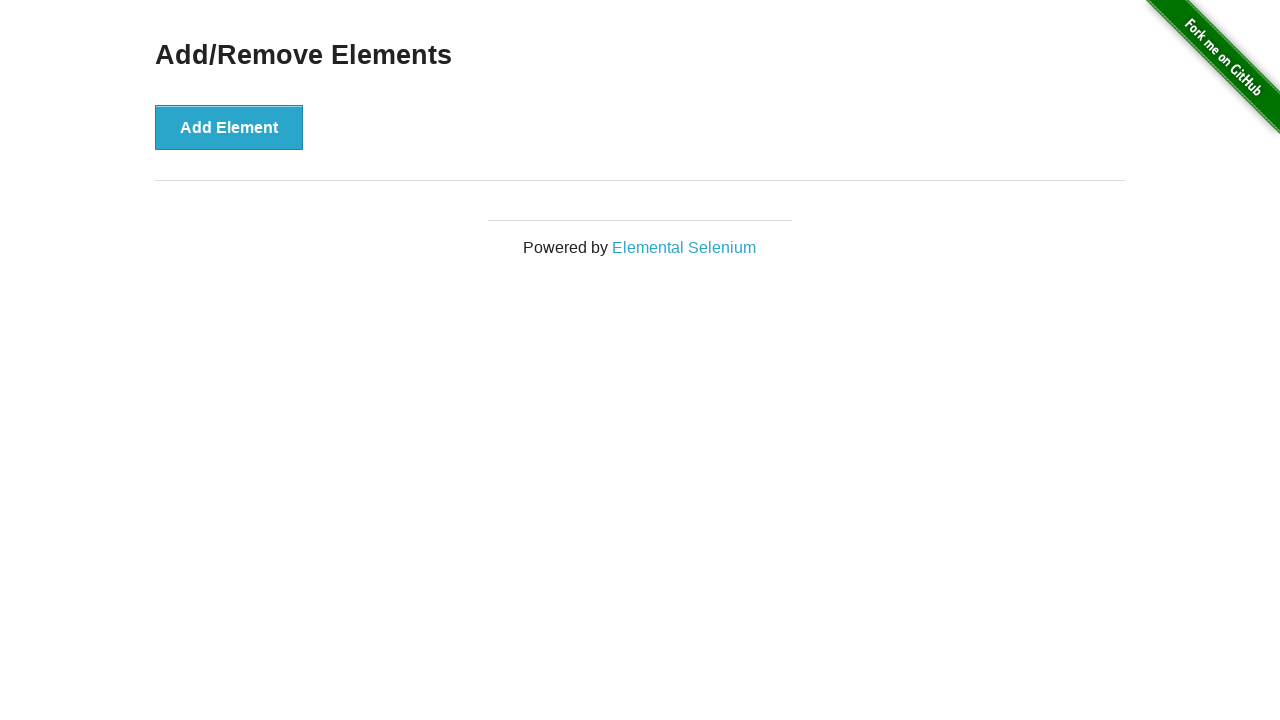

Clicked Add Element button (iteration 1/10) at (229, 127) on xpath=//button[text()='Add Element']
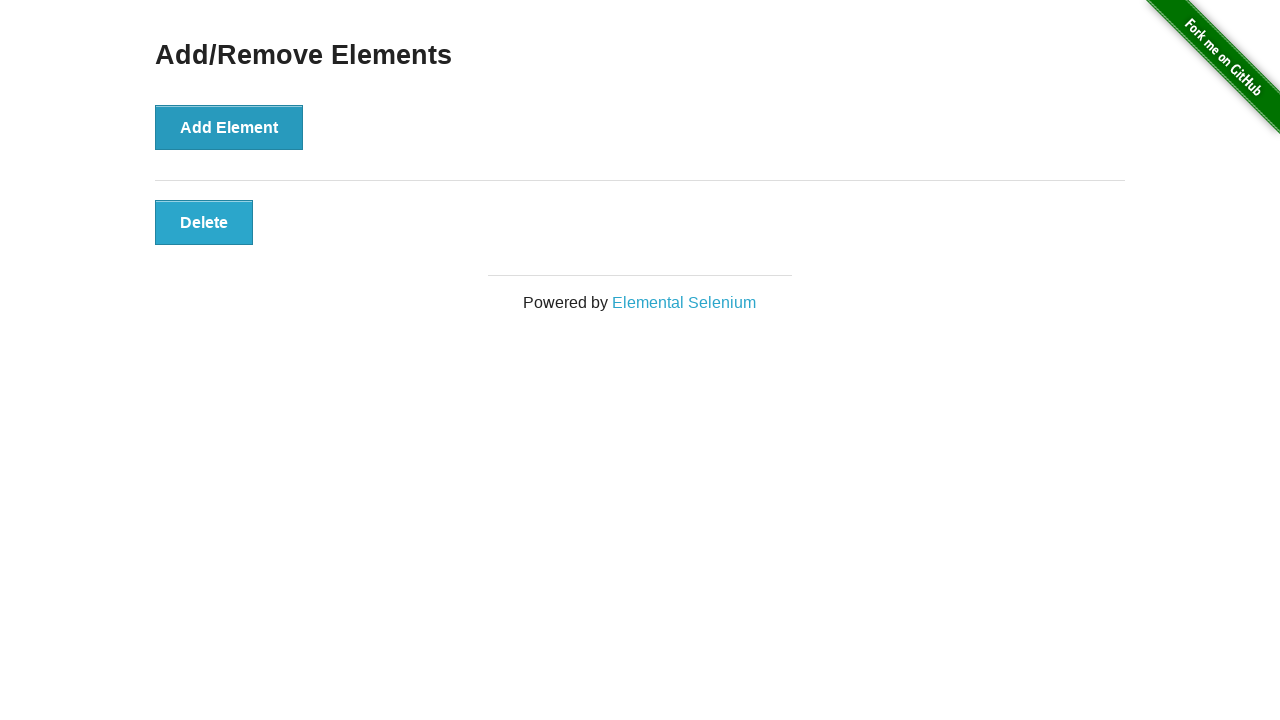

Waited 500ms before next add click
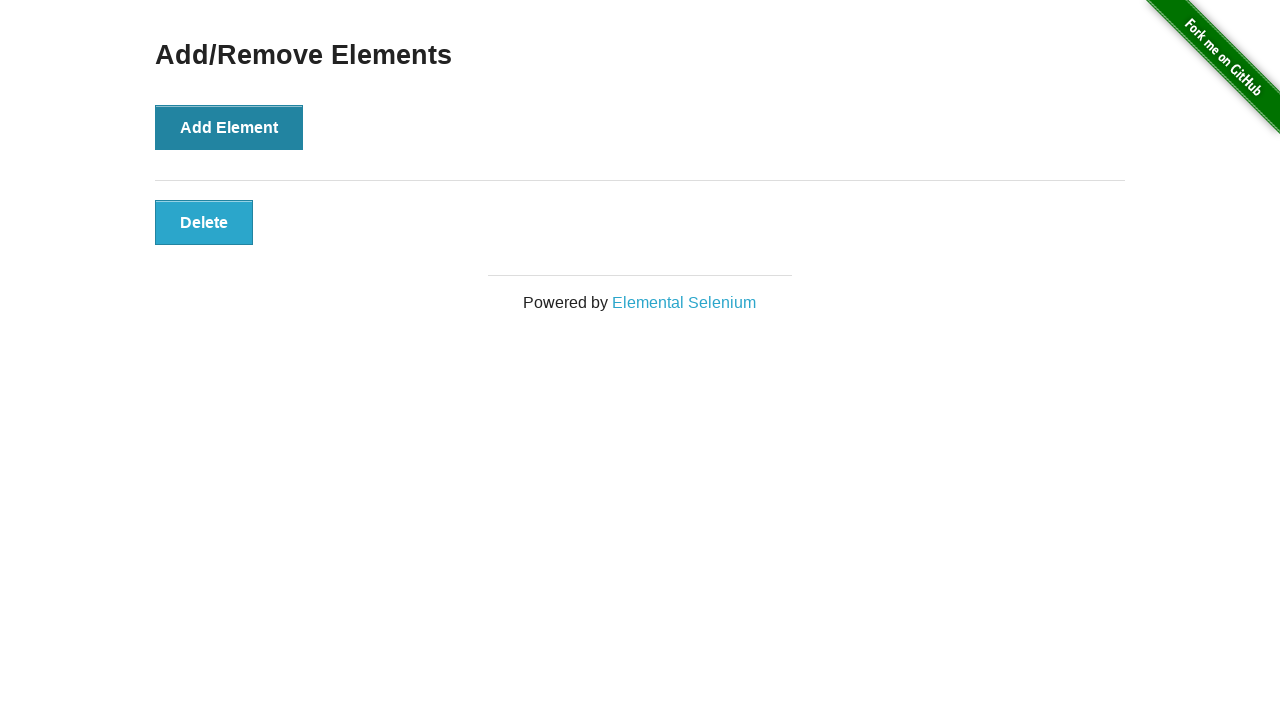

Clicked Add Element button (iteration 2/10) at (229, 127) on xpath=//button[text()='Add Element']
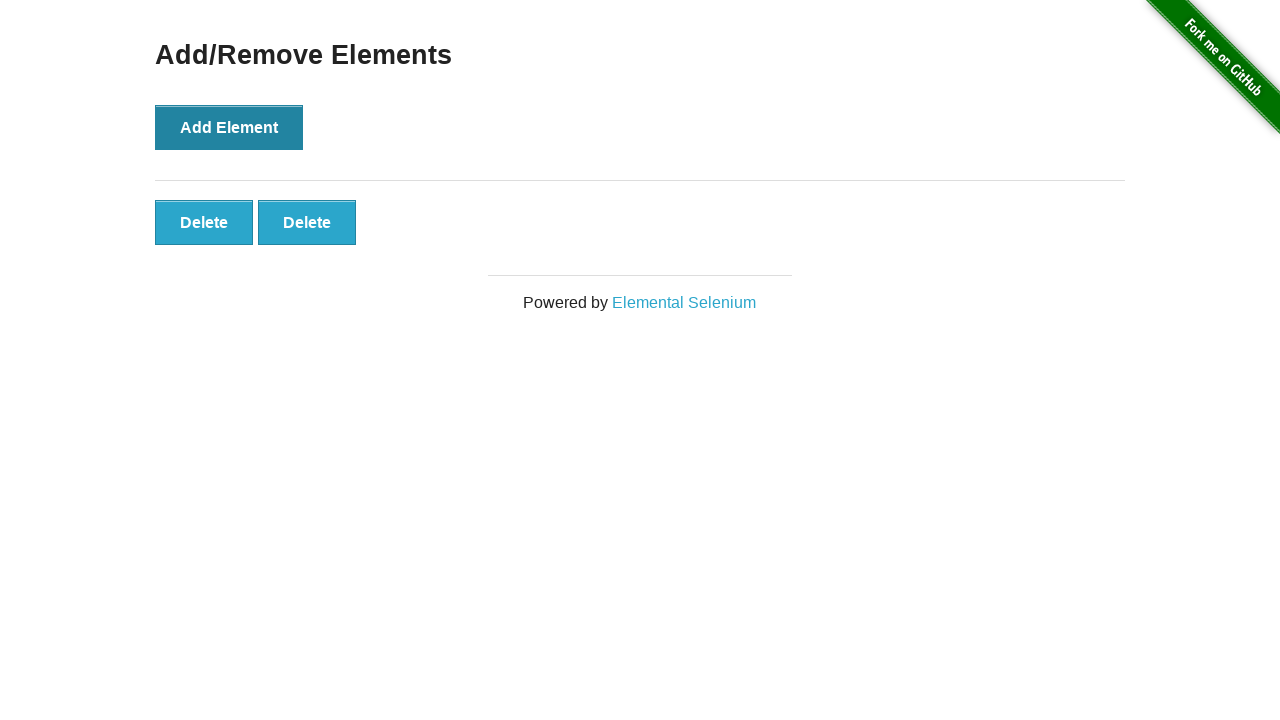

Waited 500ms before next add click
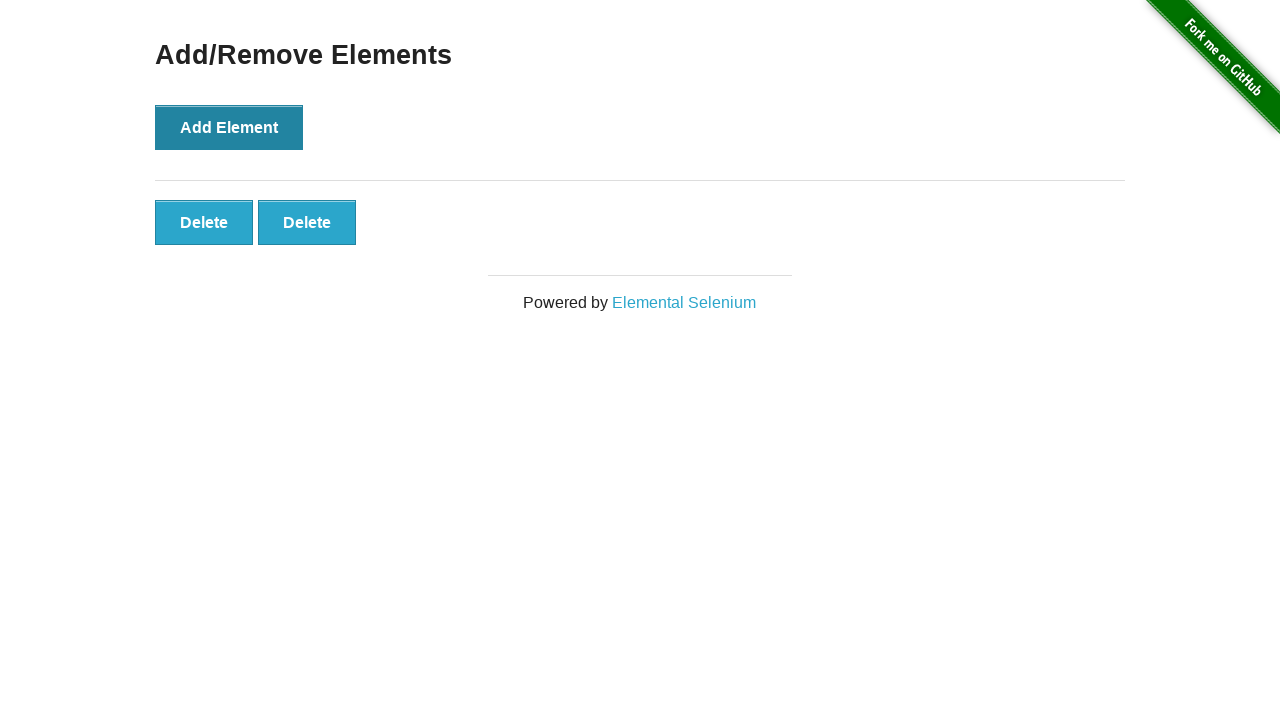

Clicked Add Element button (iteration 3/10) at (229, 127) on xpath=//button[text()='Add Element']
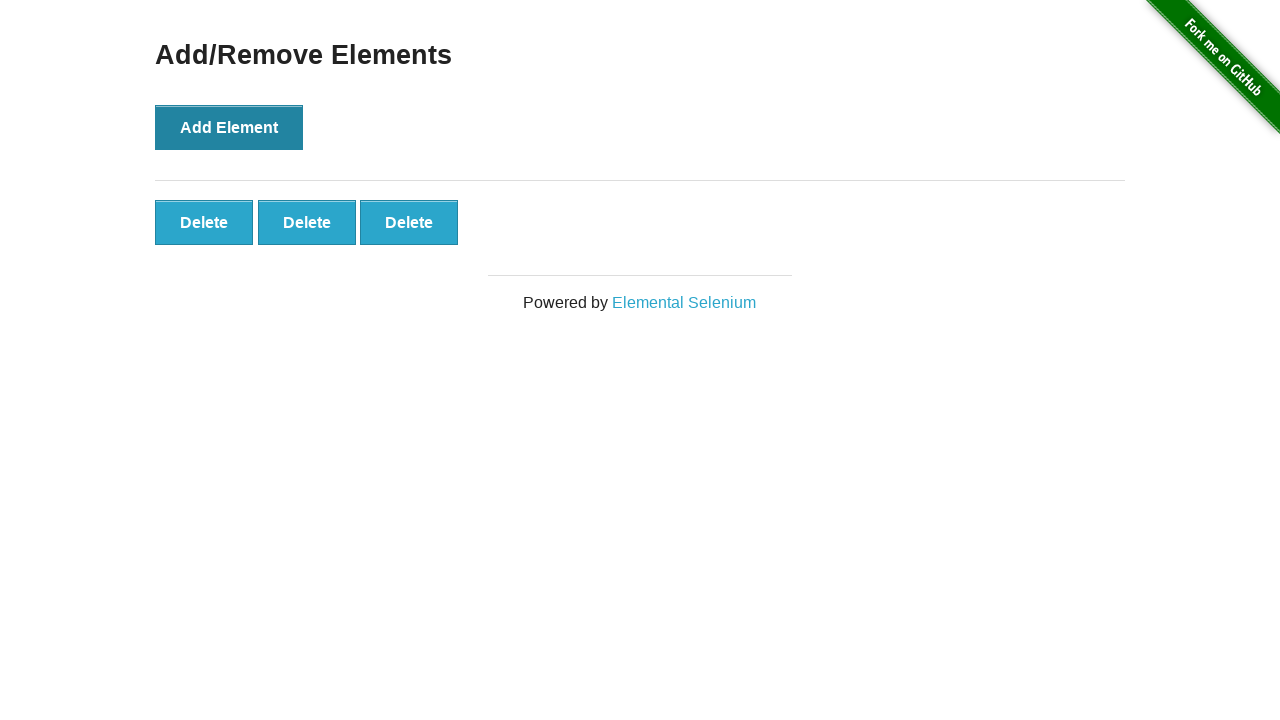

Waited 500ms before next add click
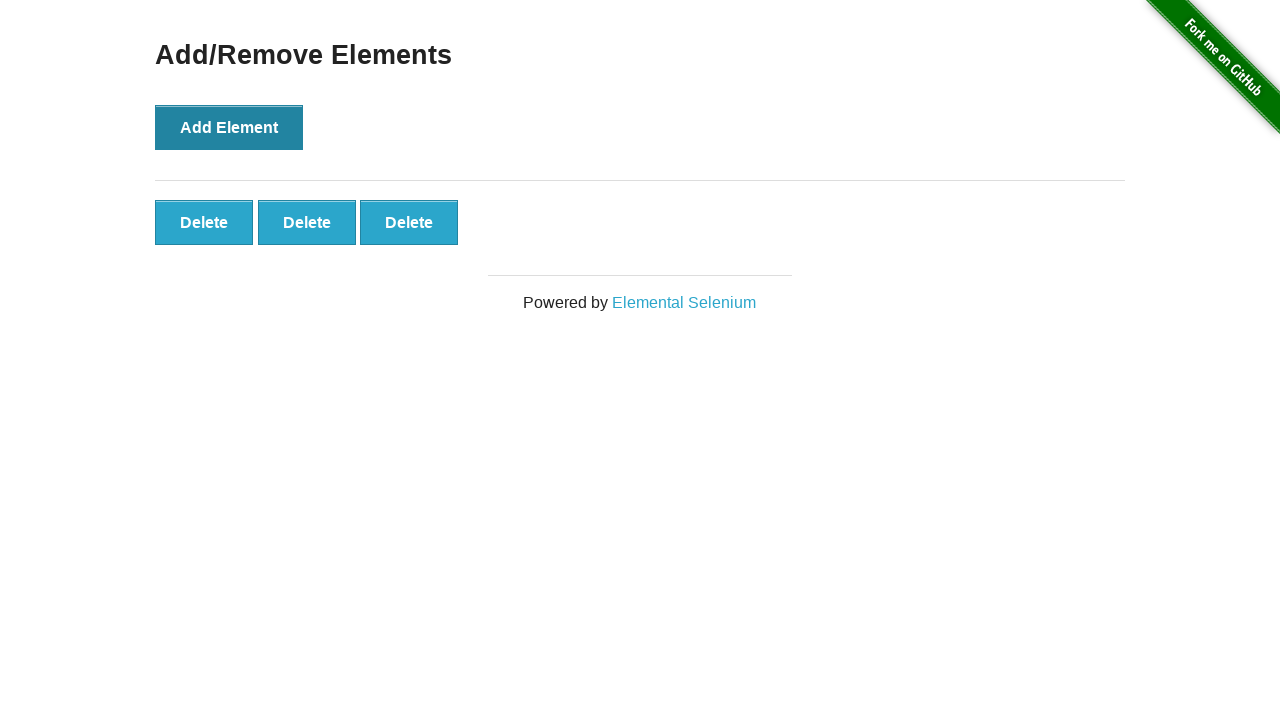

Clicked Add Element button (iteration 4/10) at (229, 127) on xpath=//button[text()='Add Element']
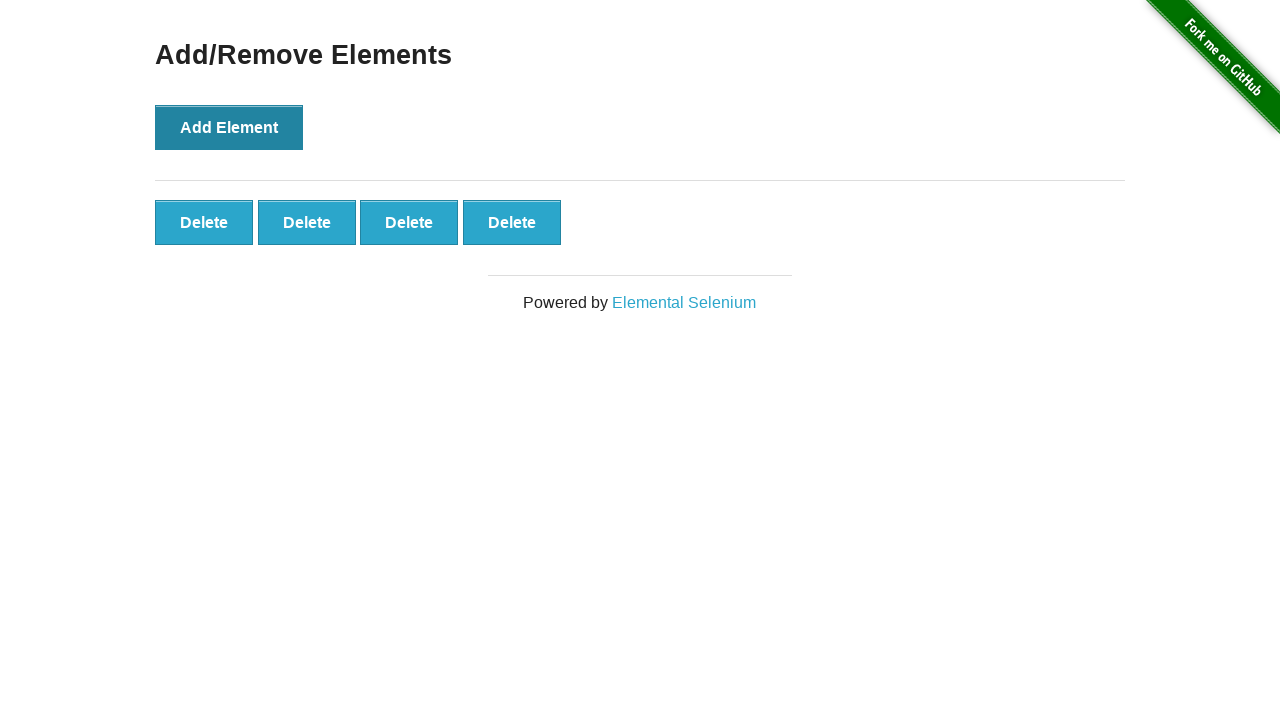

Waited 500ms before next add click
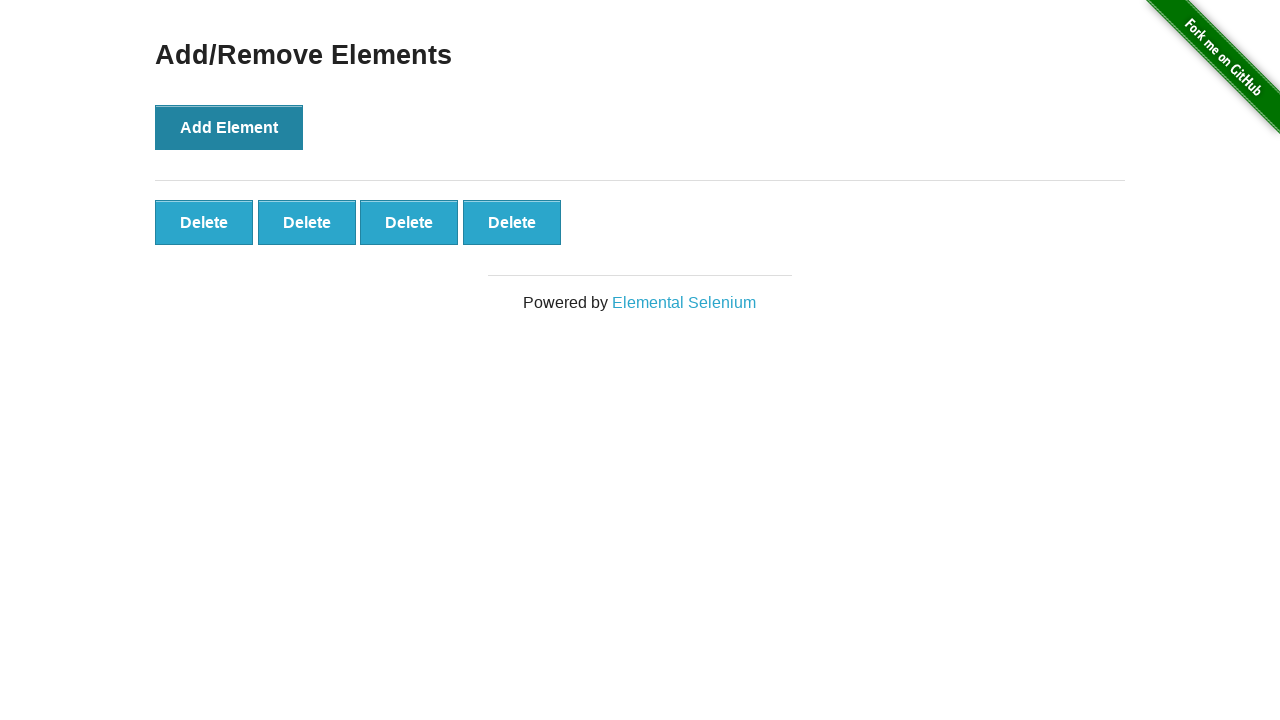

Clicked Add Element button (iteration 5/10) at (229, 127) on xpath=//button[text()='Add Element']
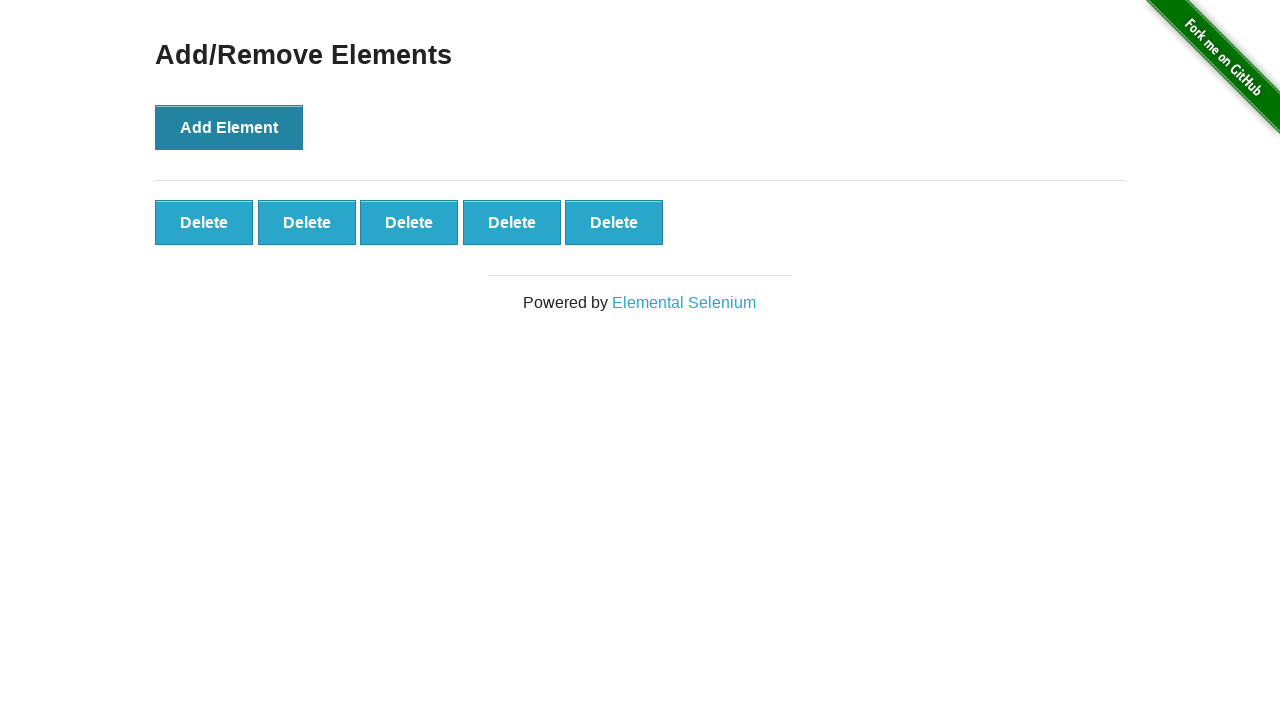

Waited 500ms before next add click
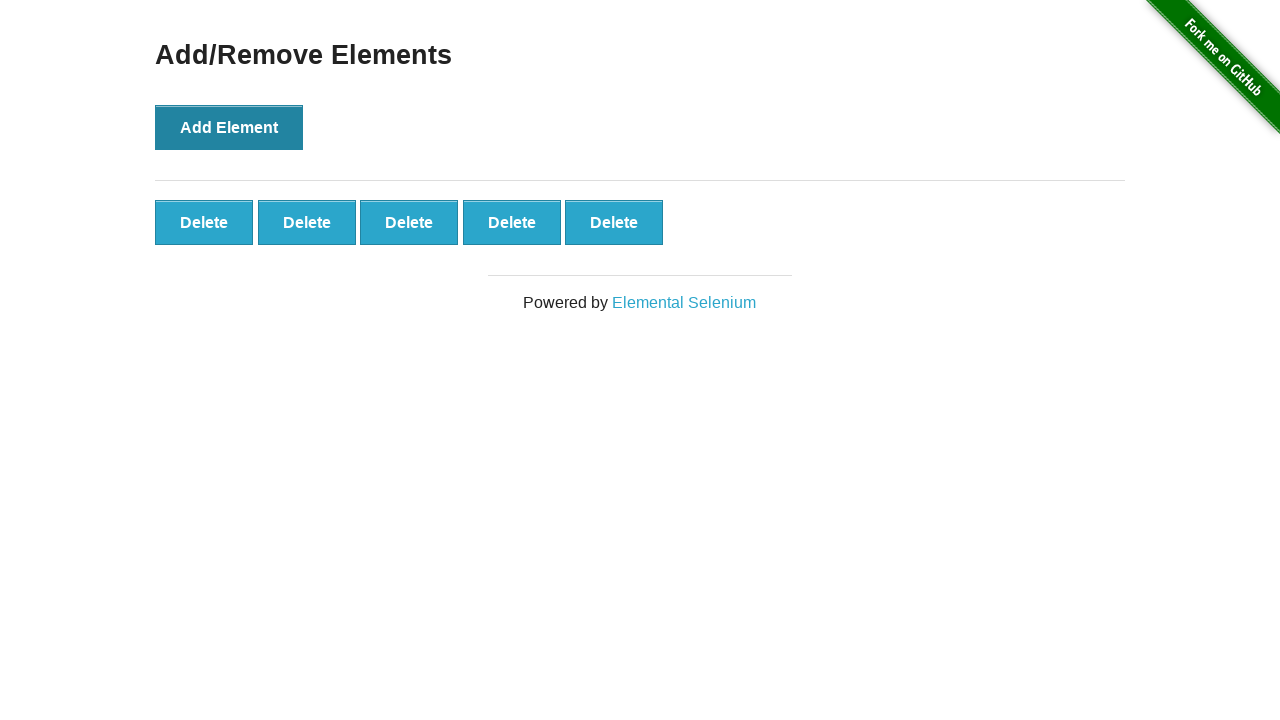

Clicked Add Element button (iteration 6/10) at (229, 127) on xpath=//button[text()='Add Element']
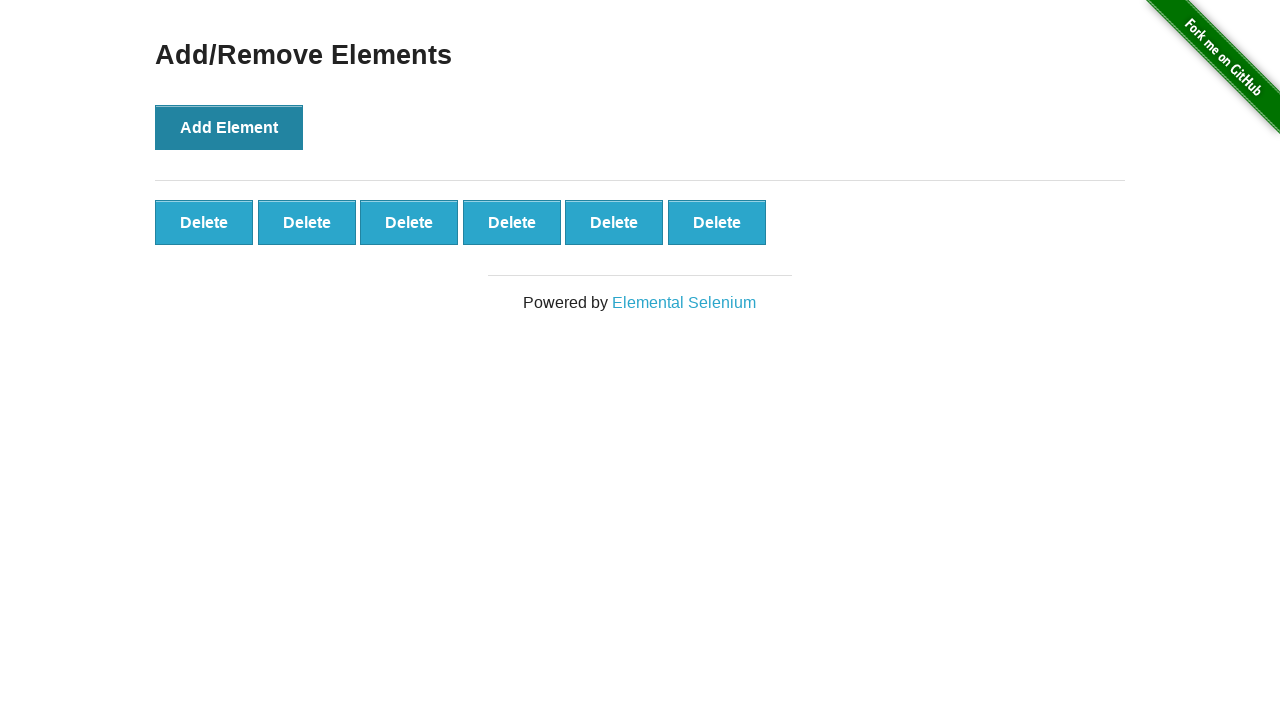

Waited 500ms before next add click
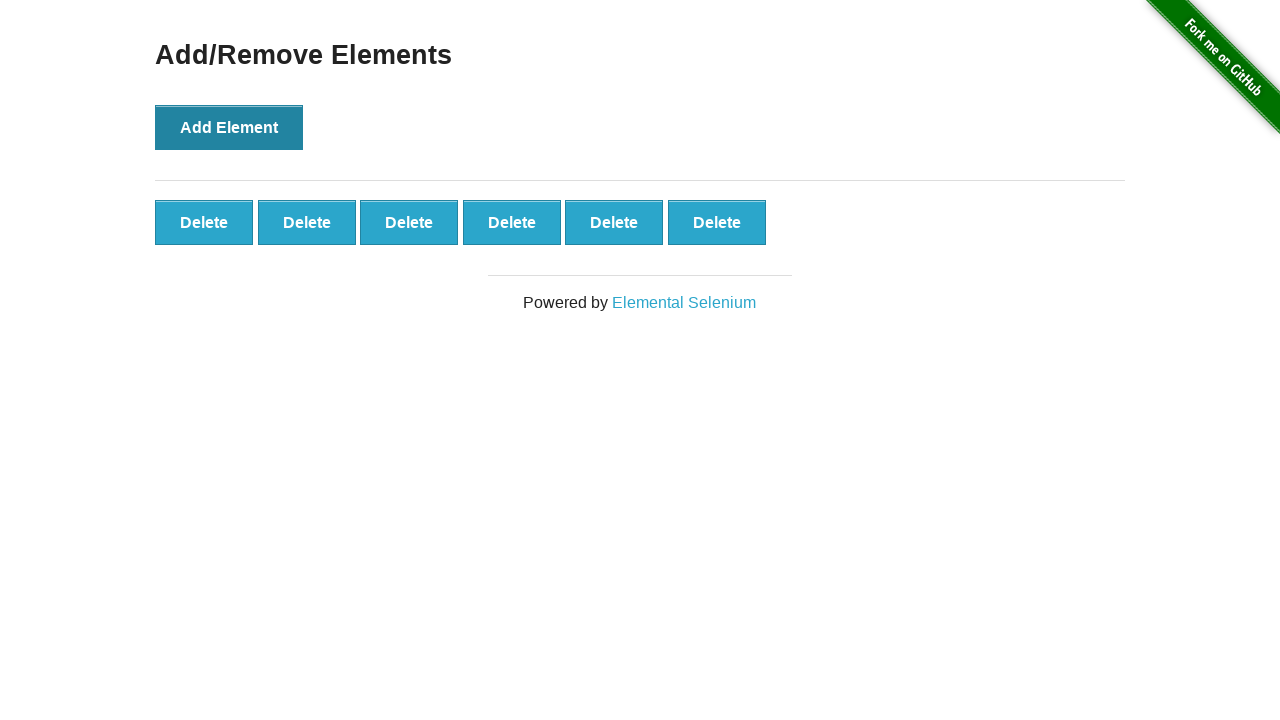

Clicked Add Element button (iteration 7/10) at (229, 127) on xpath=//button[text()='Add Element']
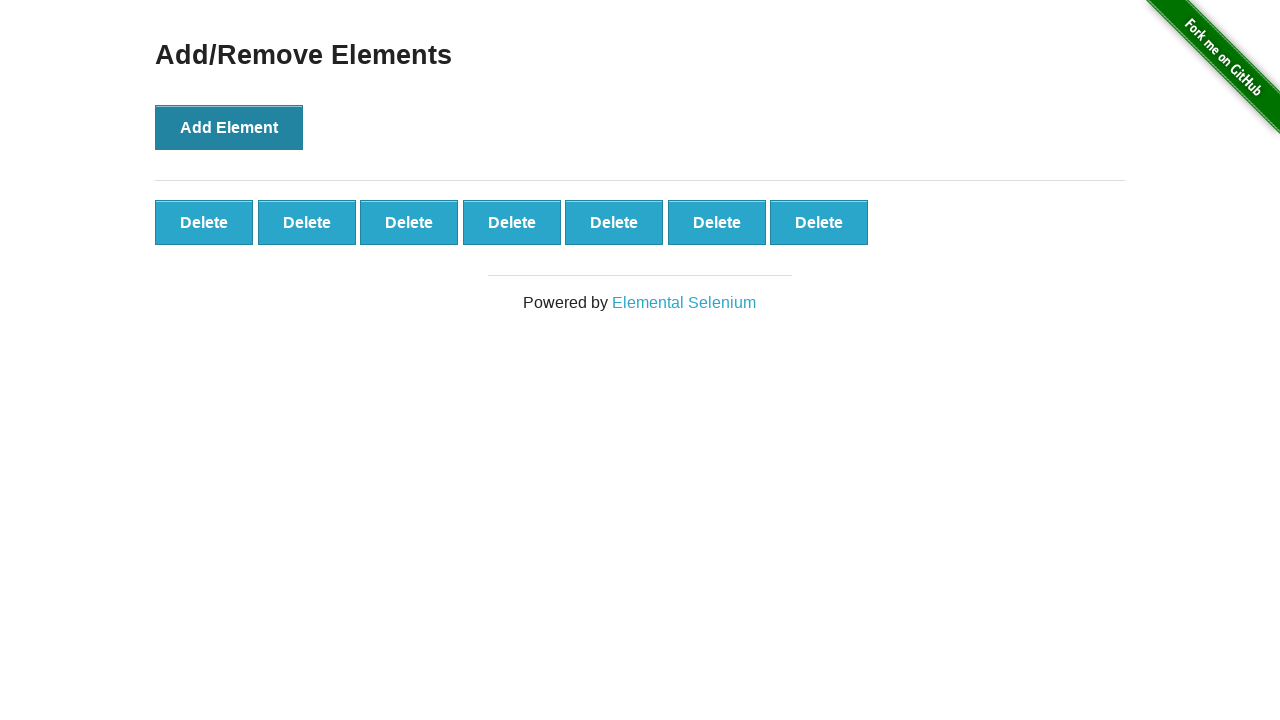

Waited 500ms before next add click
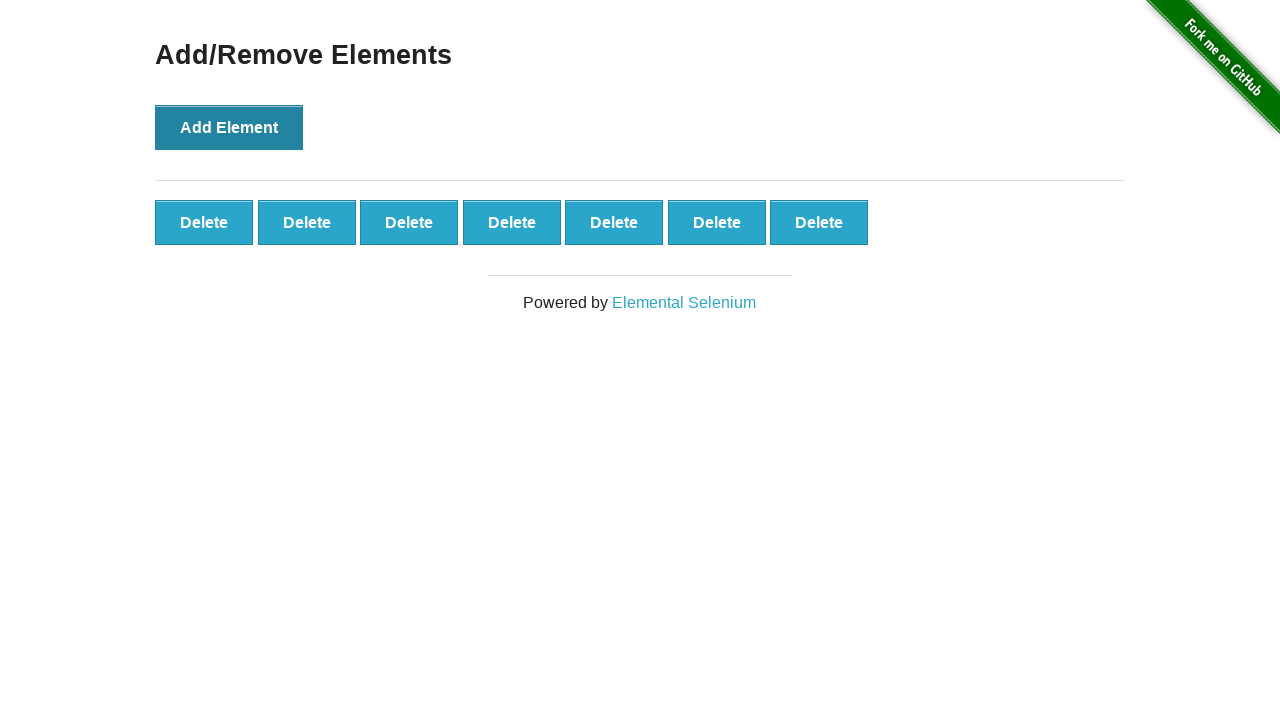

Clicked Add Element button (iteration 8/10) at (229, 127) on xpath=//button[text()='Add Element']
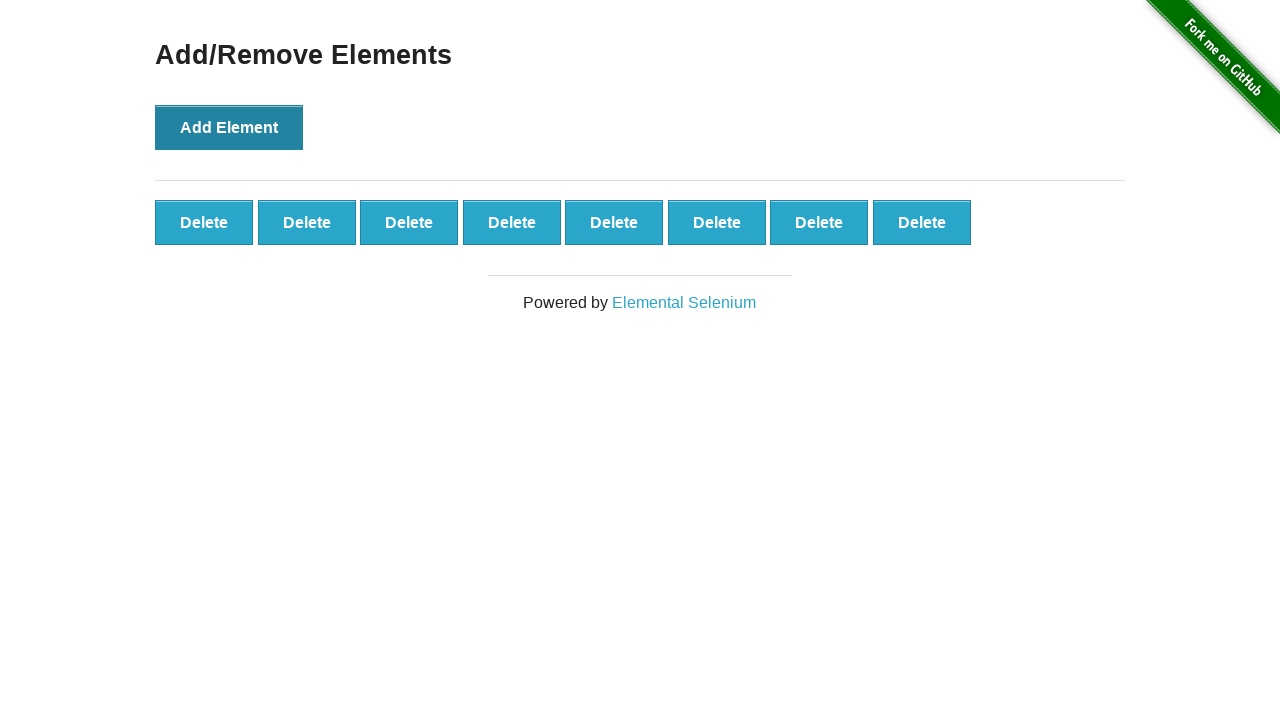

Waited 500ms before next add click
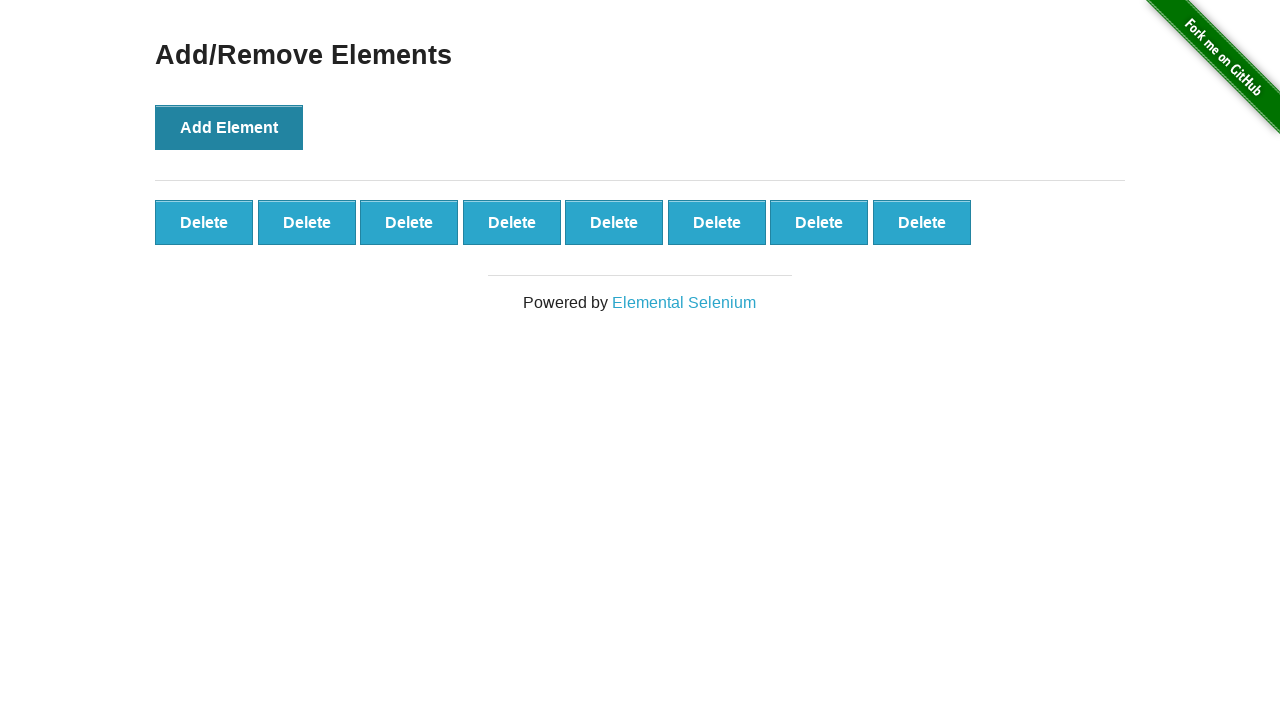

Clicked Add Element button (iteration 9/10) at (229, 127) on xpath=//button[text()='Add Element']
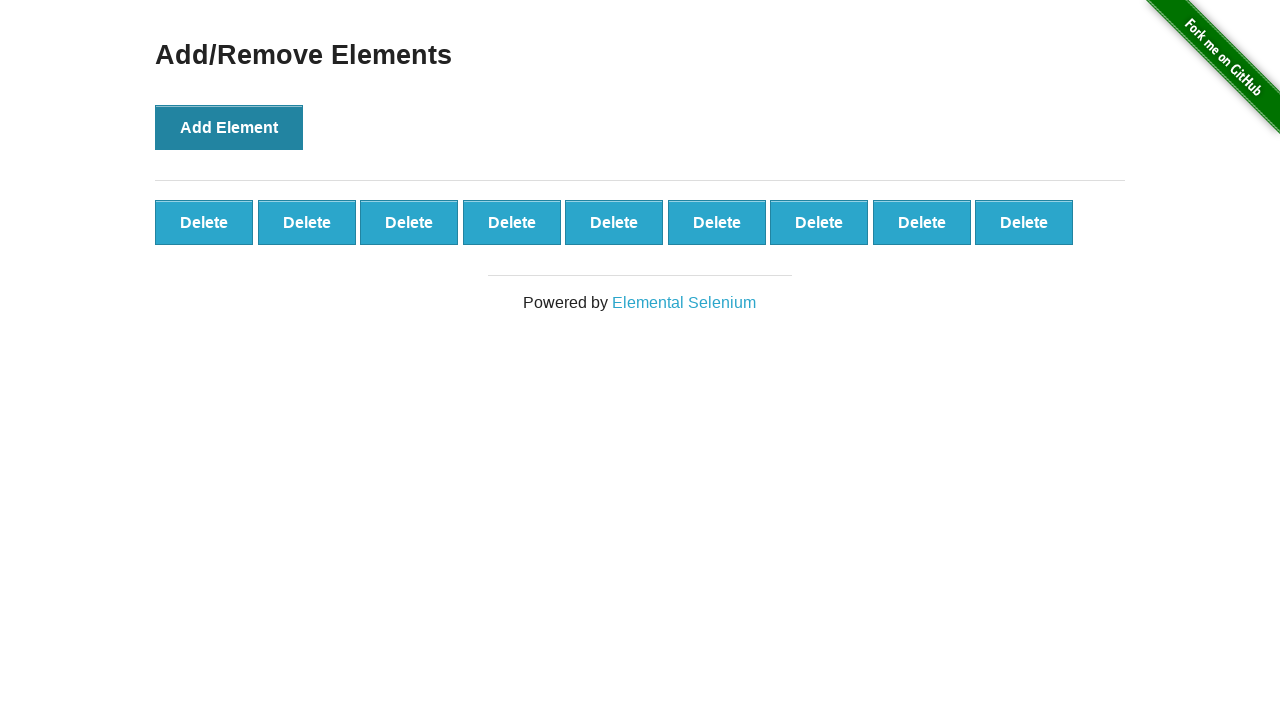

Waited 500ms before next add click
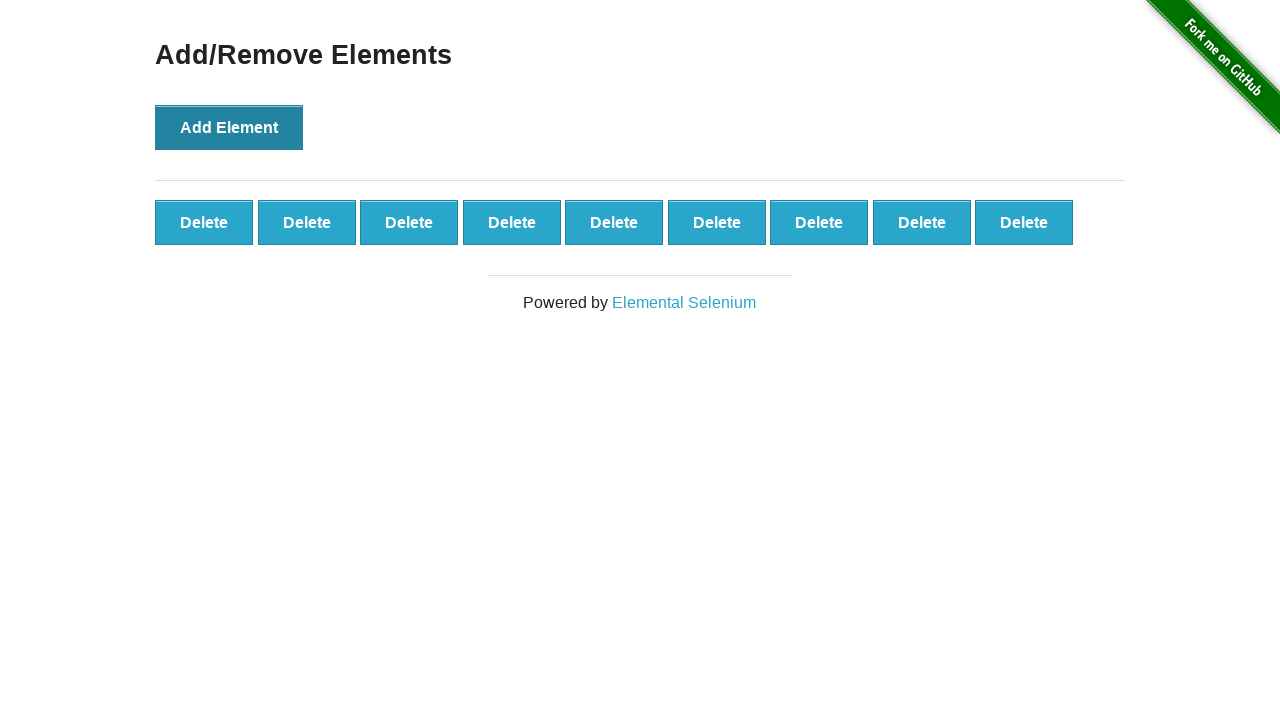

Clicked Add Element button (iteration 10/10) at (229, 127) on xpath=//button[text()='Add Element']
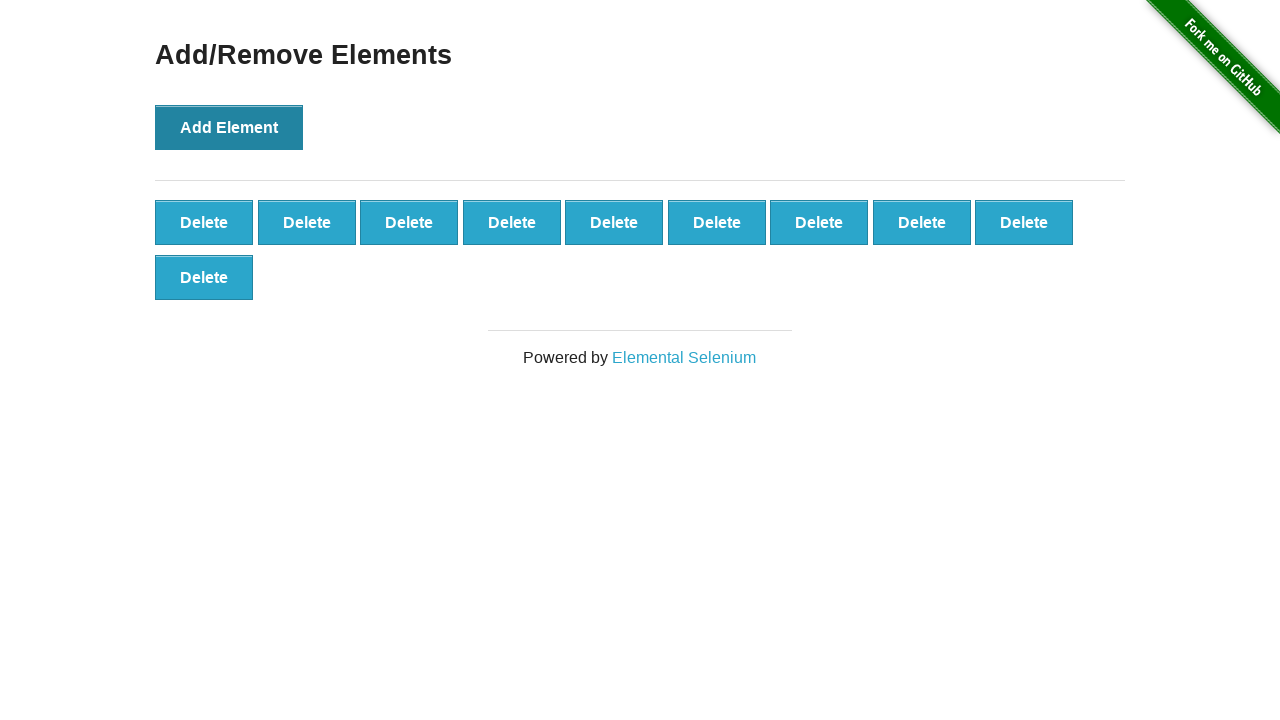

Waited 500ms before next add click
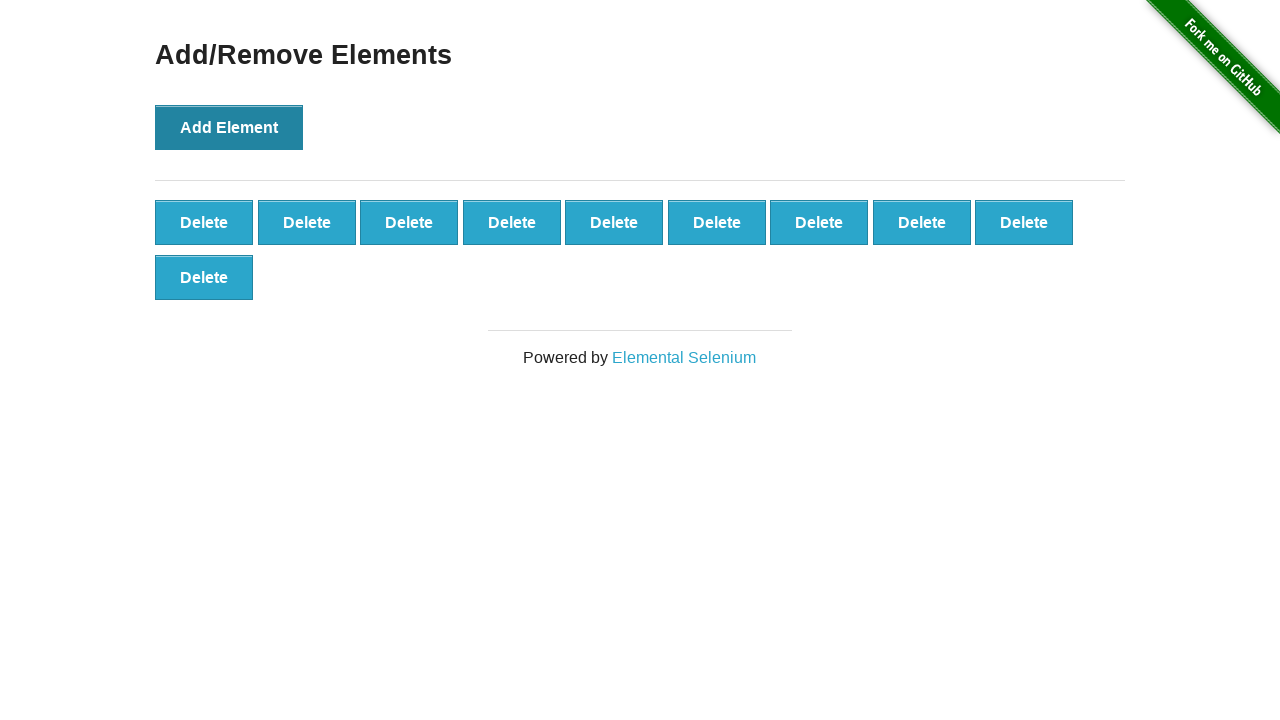

Verified that 10 delete buttons were created
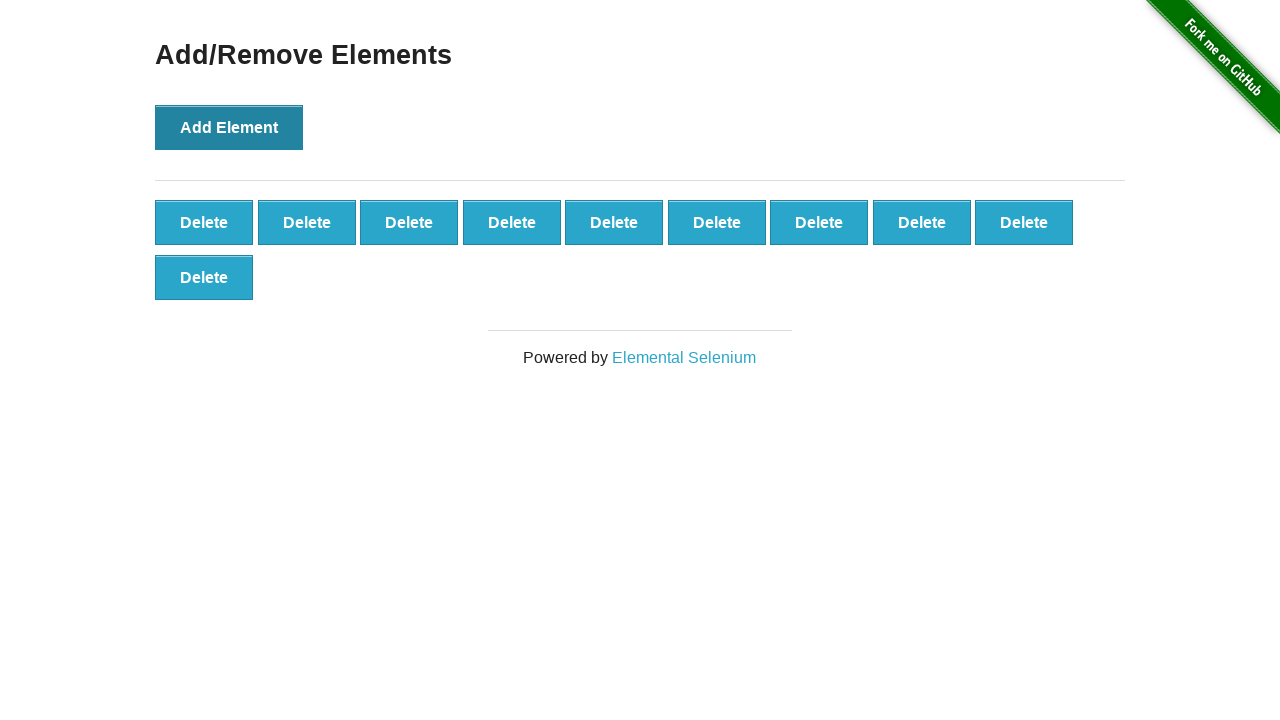

Clicked delete button (9 remaining) at (204, 222) on xpath=//button[text()='Delete'] >> nth=0
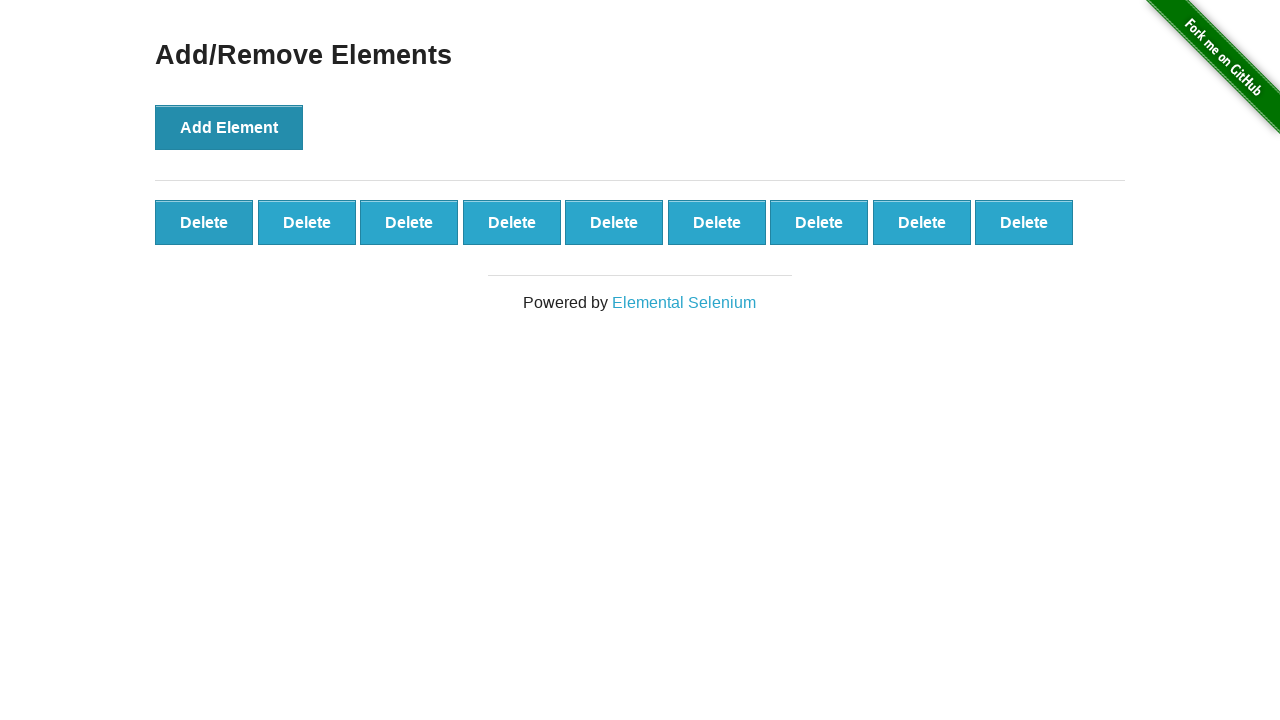

Waited 300ms after delete click
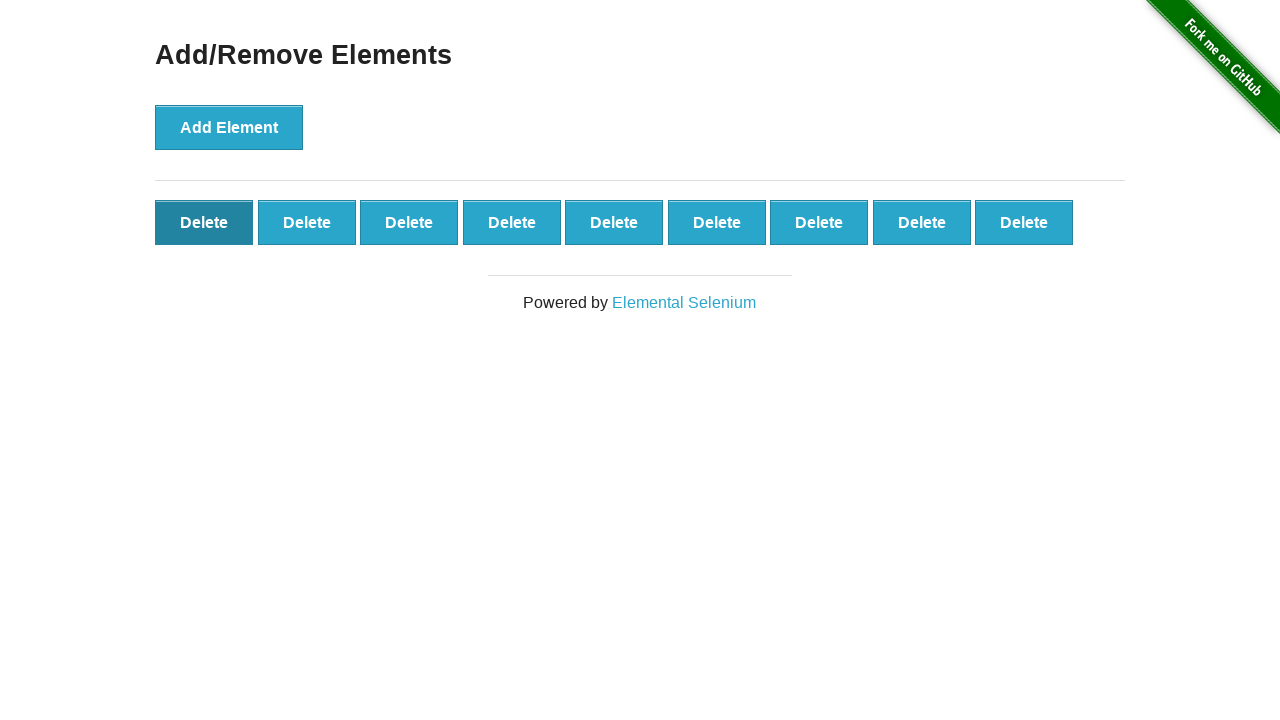

Clicked delete button (8 remaining) at (204, 222) on xpath=//button[text()='Delete'] >> nth=0
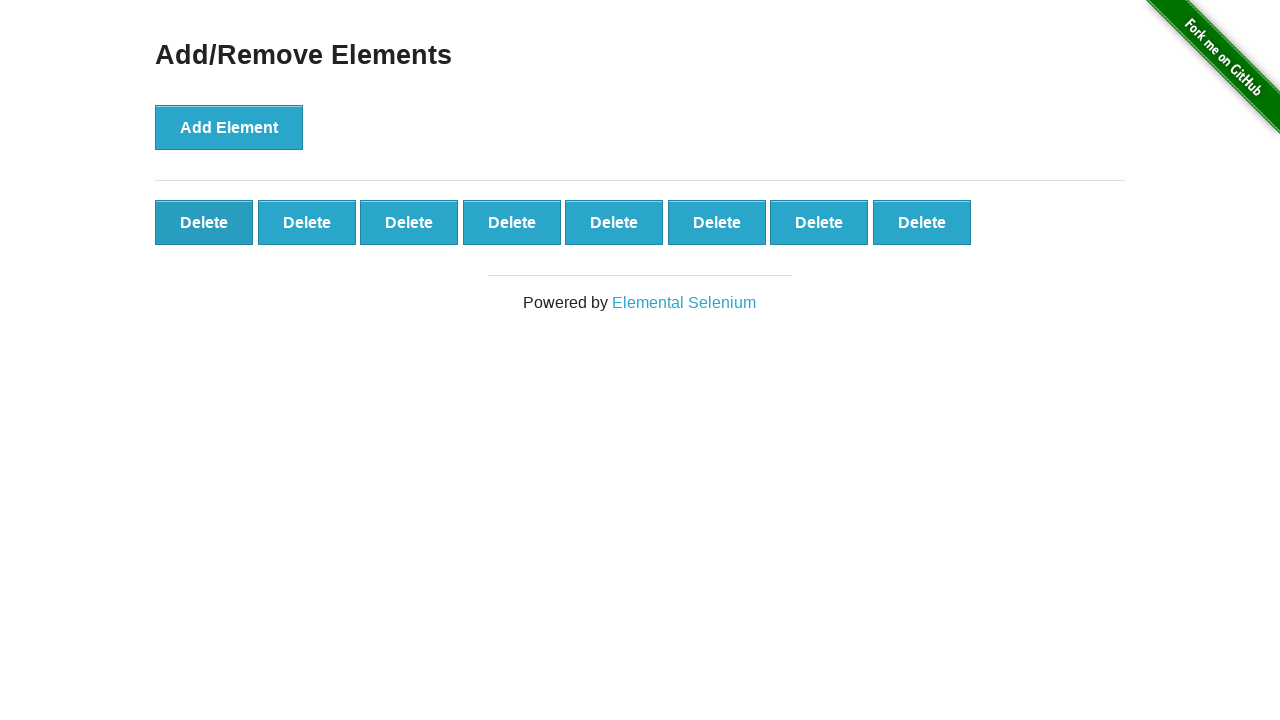

Waited 300ms after delete click
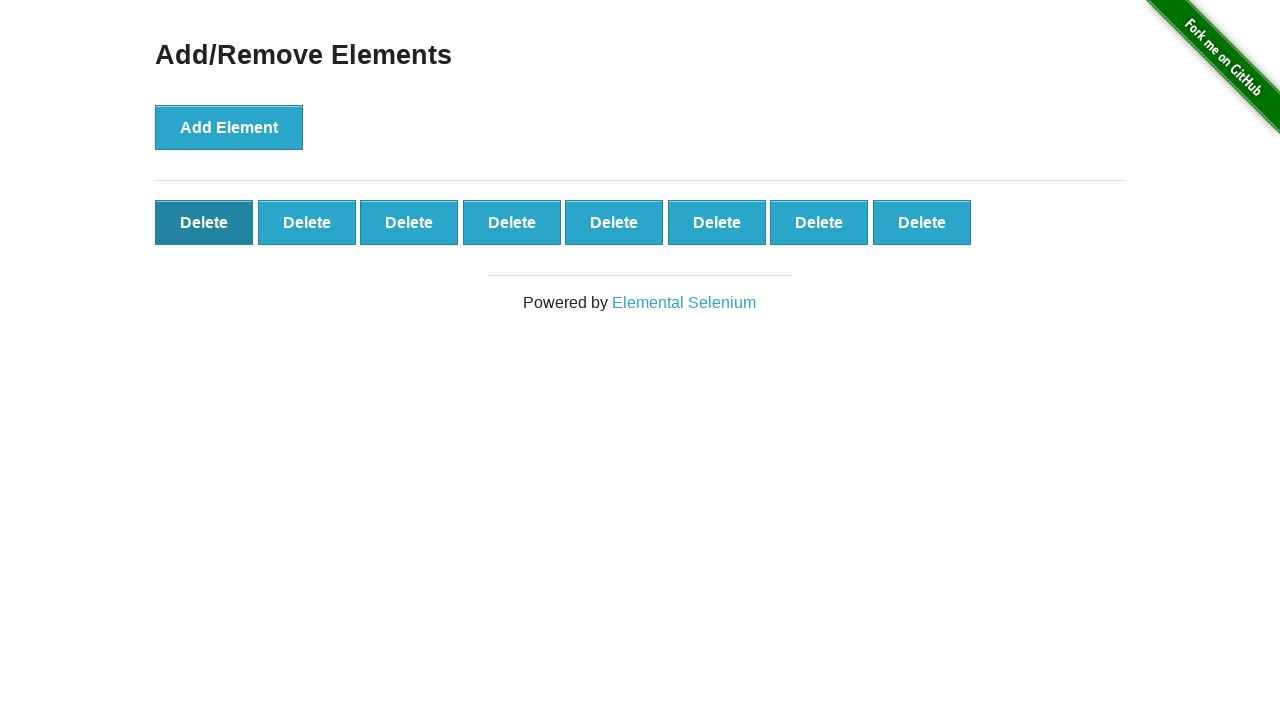

Clicked delete button (7 remaining) at (204, 222) on xpath=//button[text()='Delete'] >> nth=0
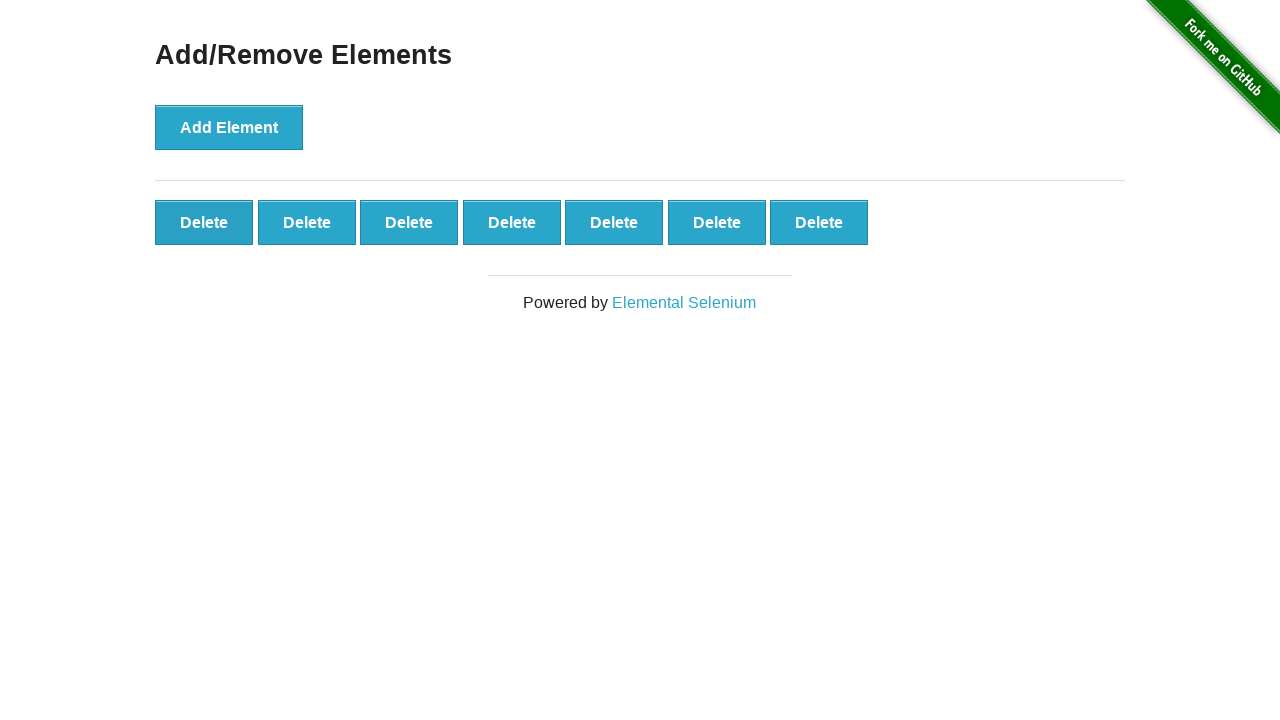

Waited 300ms after delete click
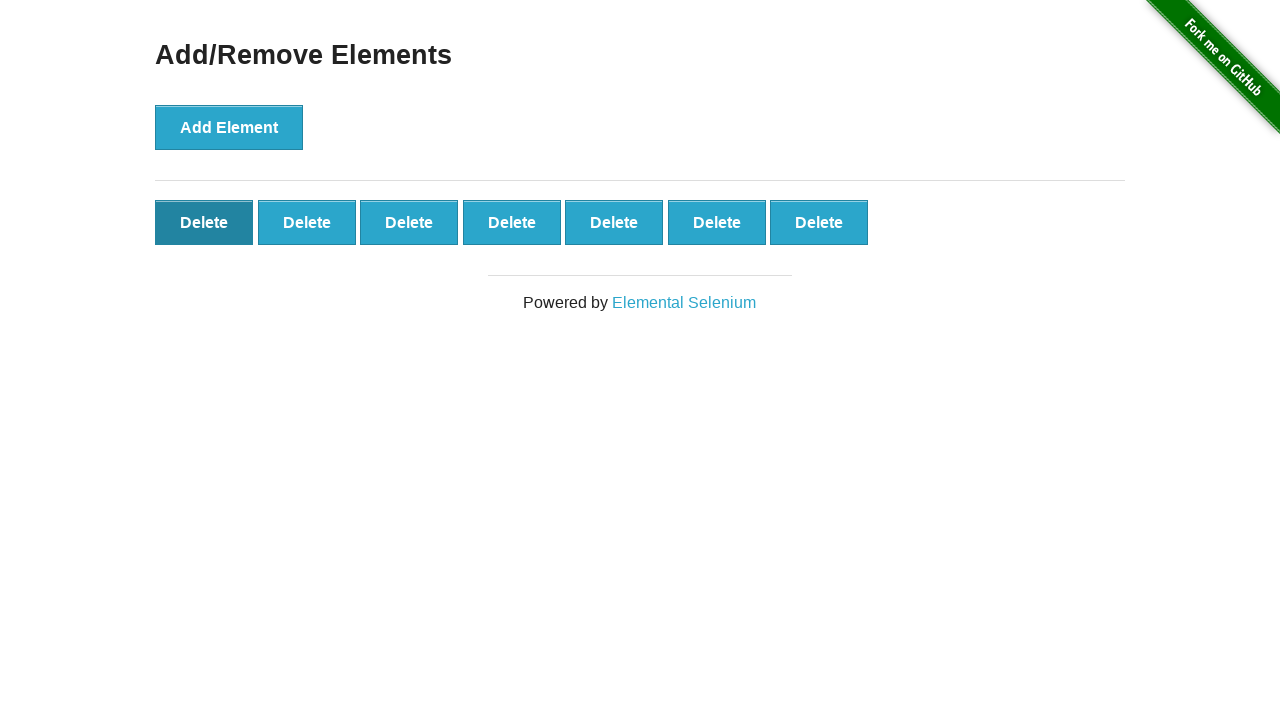

Clicked delete button (6 remaining) at (204, 222) on xpath=//button[text()='Delete'] >> nth=0
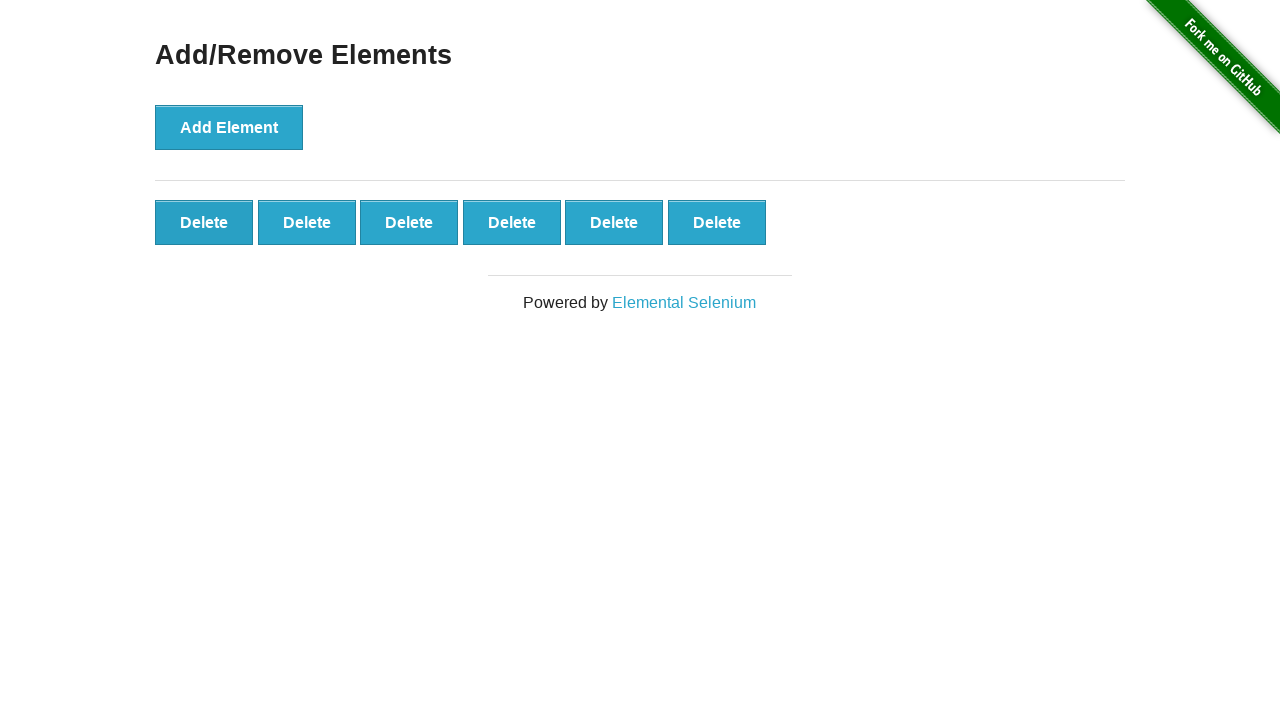

Waited 300ms after delete click
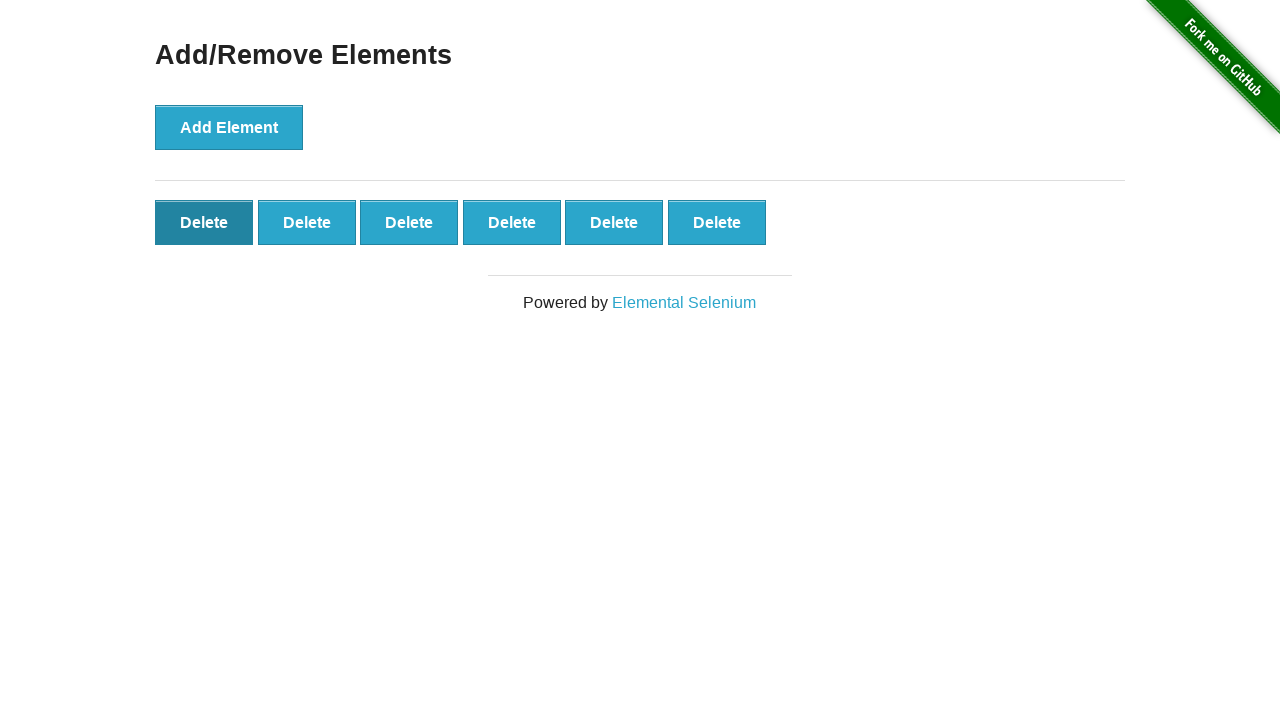

Clicked delete button (5 remaining) at (204, 222) on xpath=//button[text()='Delete'] >> nth=0
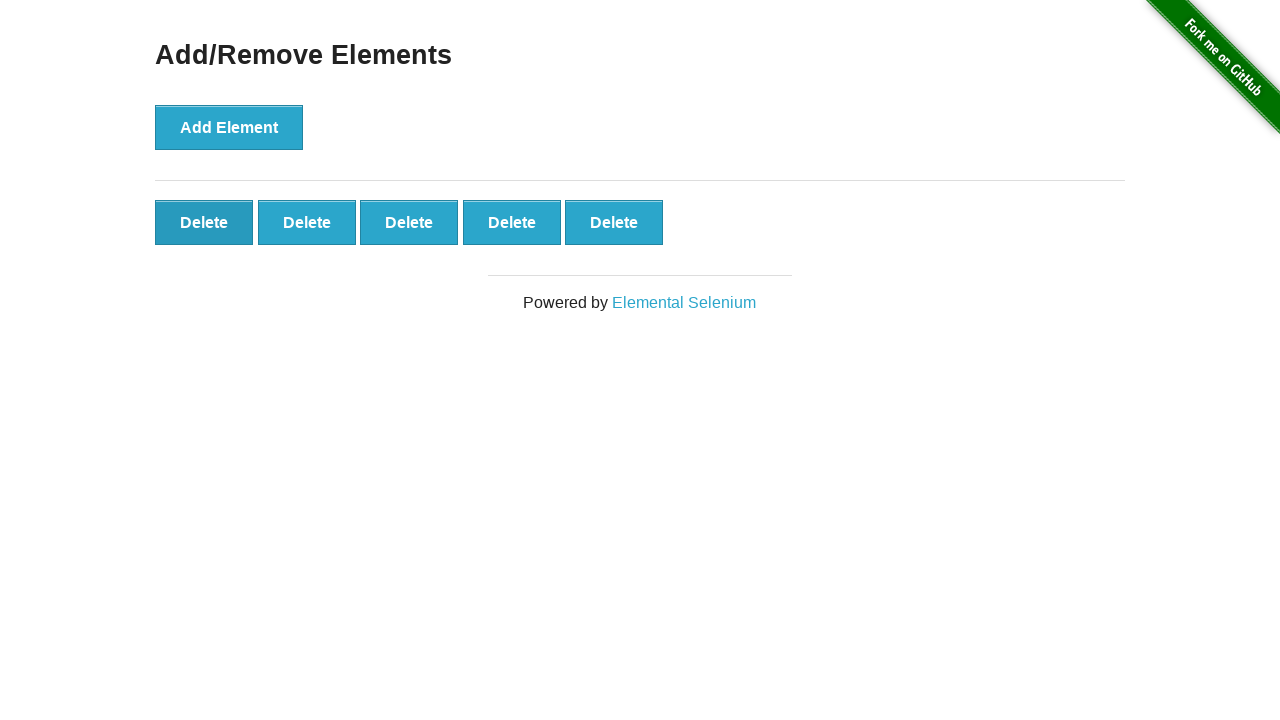

Waited 300ms after delete click
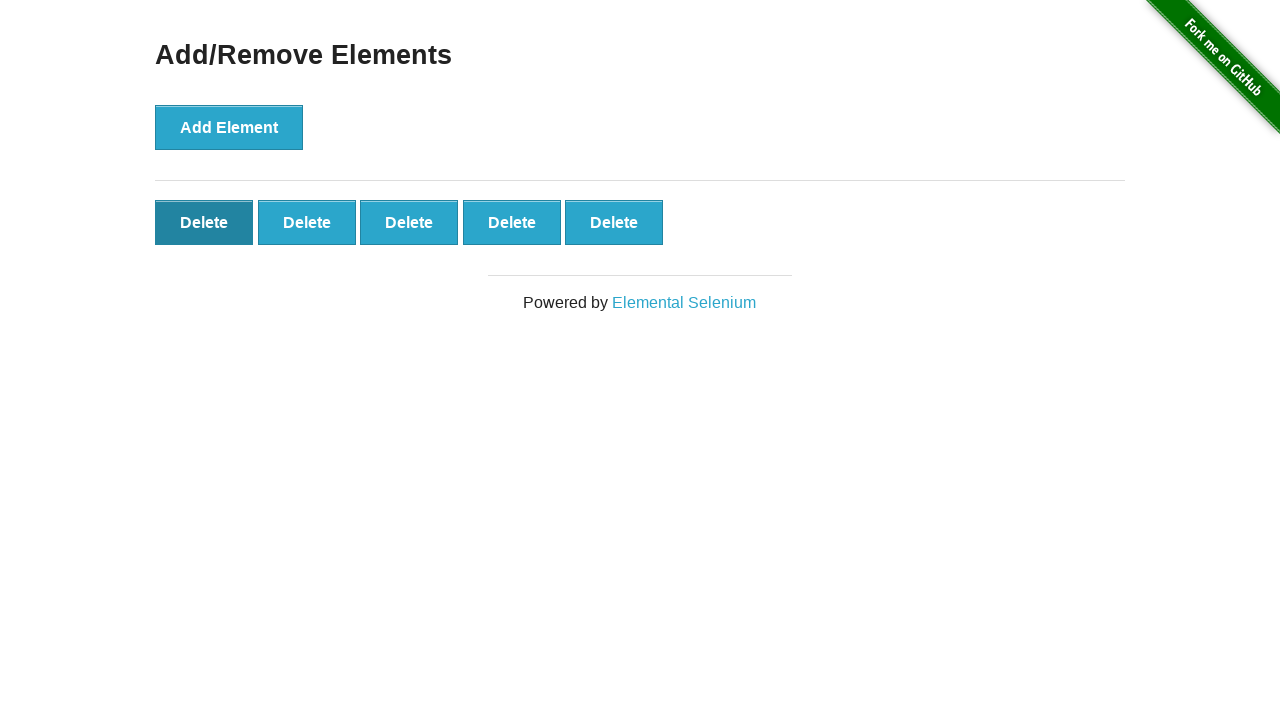

Clicked delete button (4 remaining) at (204, 222) on xpath=//button[text()='Delete'] >> nth=0
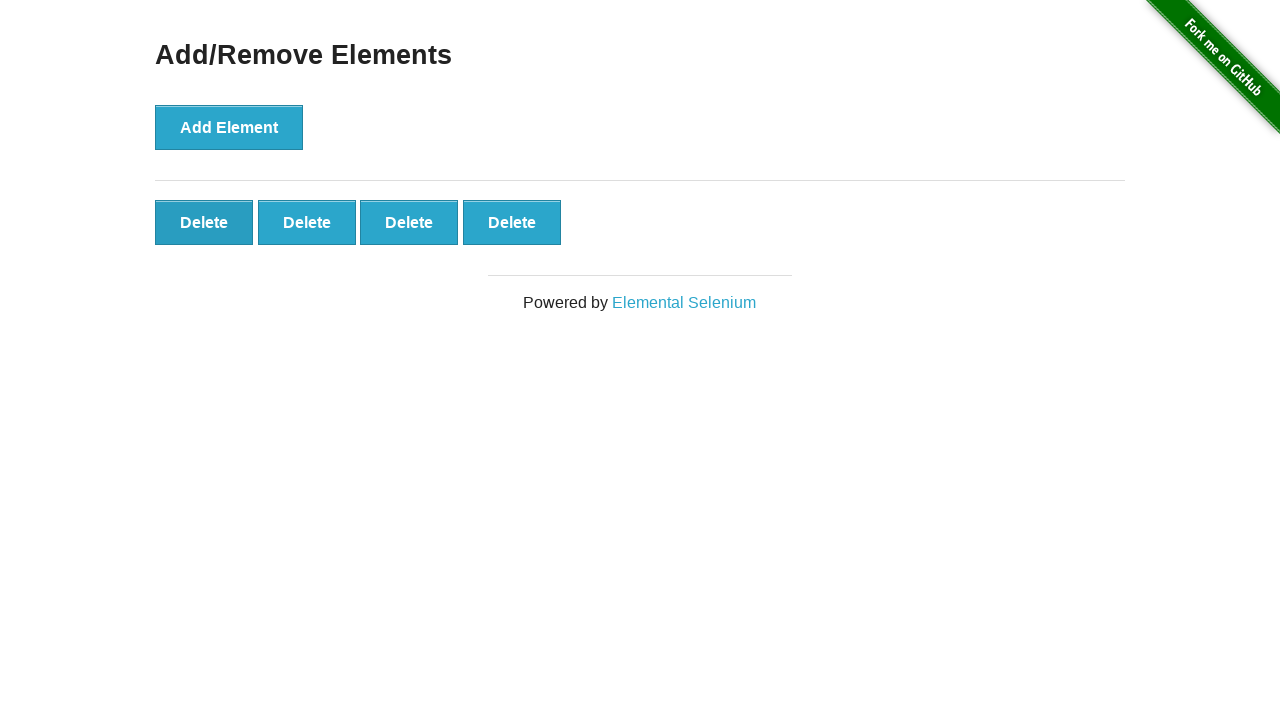

Waited 300ms after delete click
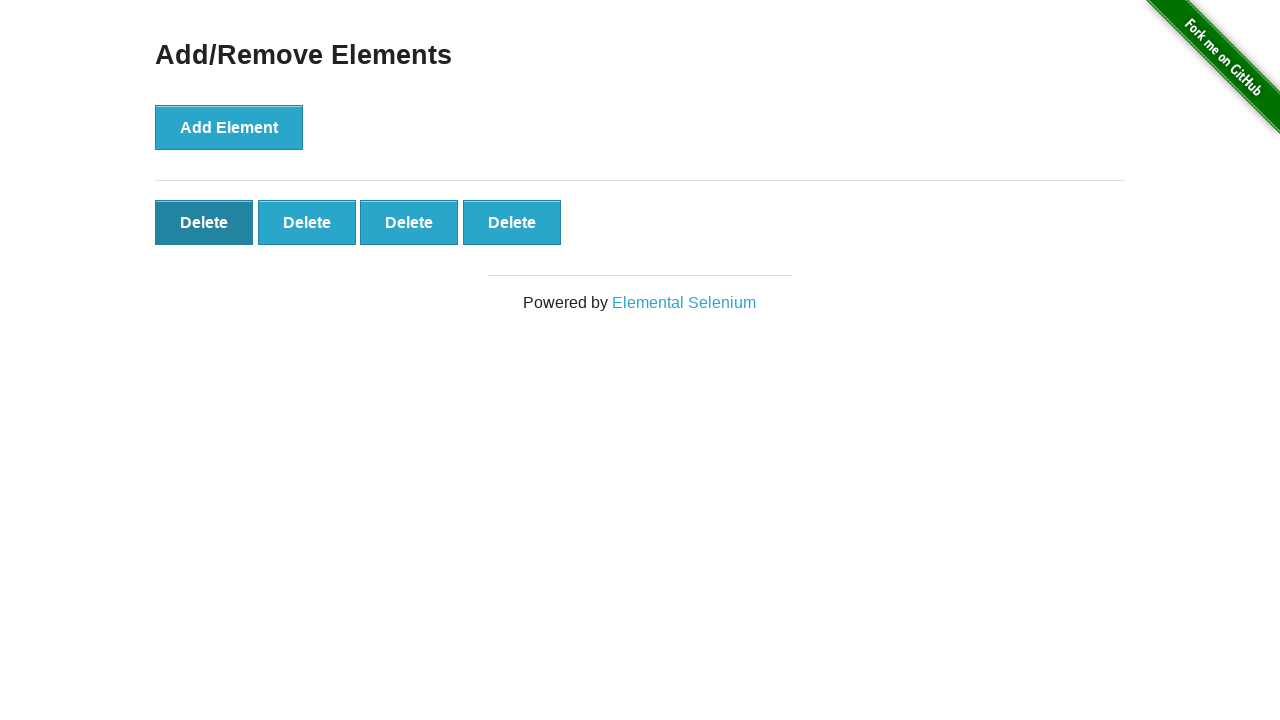

Clicked delete button (3 remaining) at (204, 222) on xpath=//button[text()='Delete'] >> nth=0
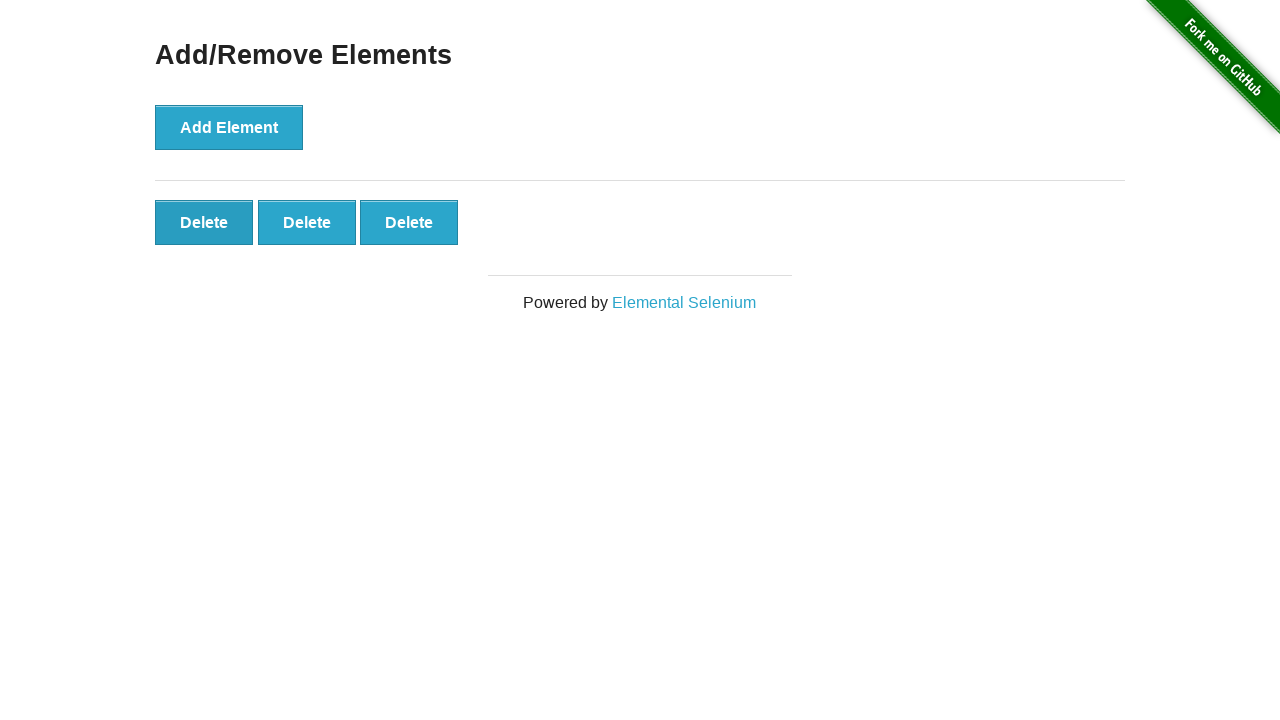

Waited 300ms after delete click
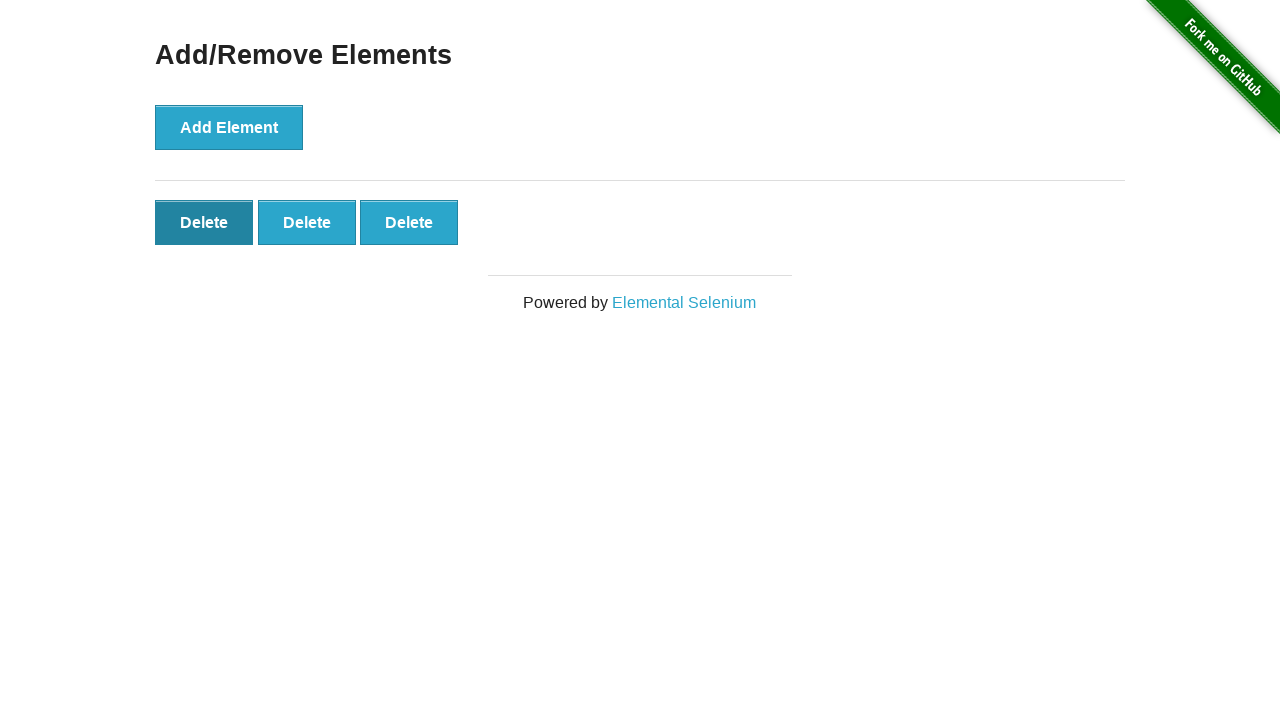

Clicked delete button (2 remaining) at (204, 222) on xpath=//button[text()='Delete'] >> nth=0
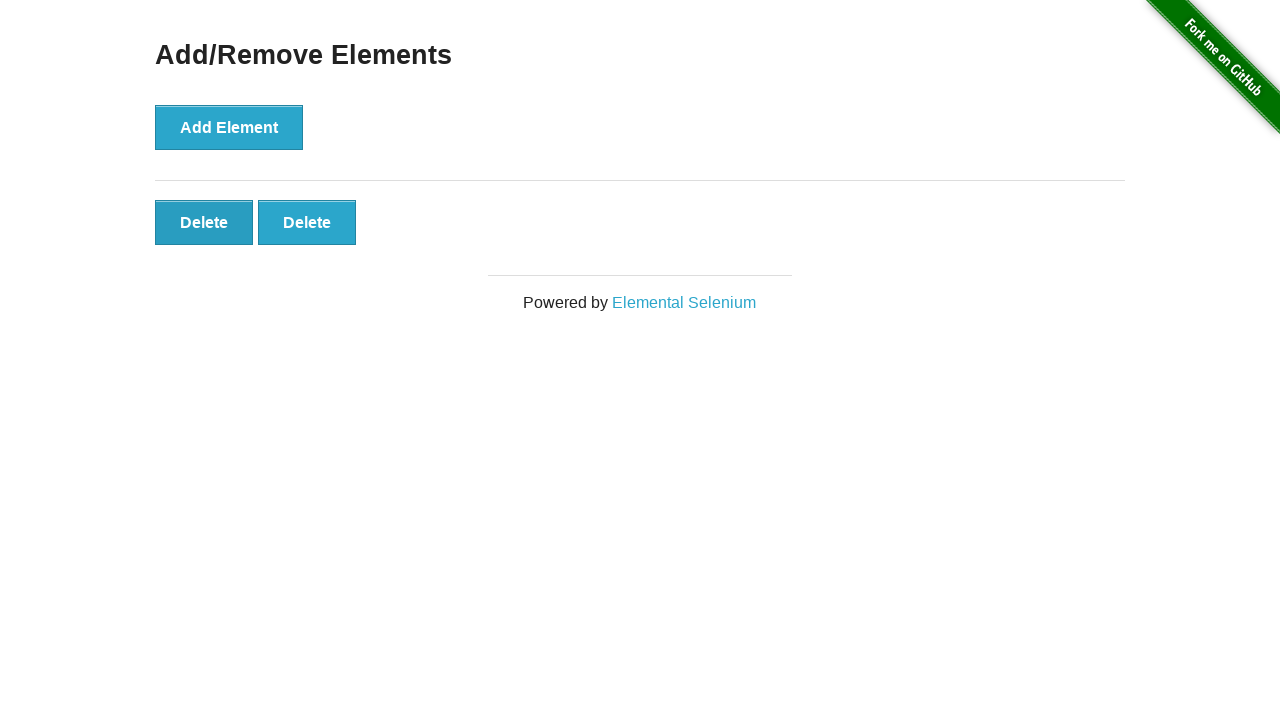

Waited 300ms after delete click
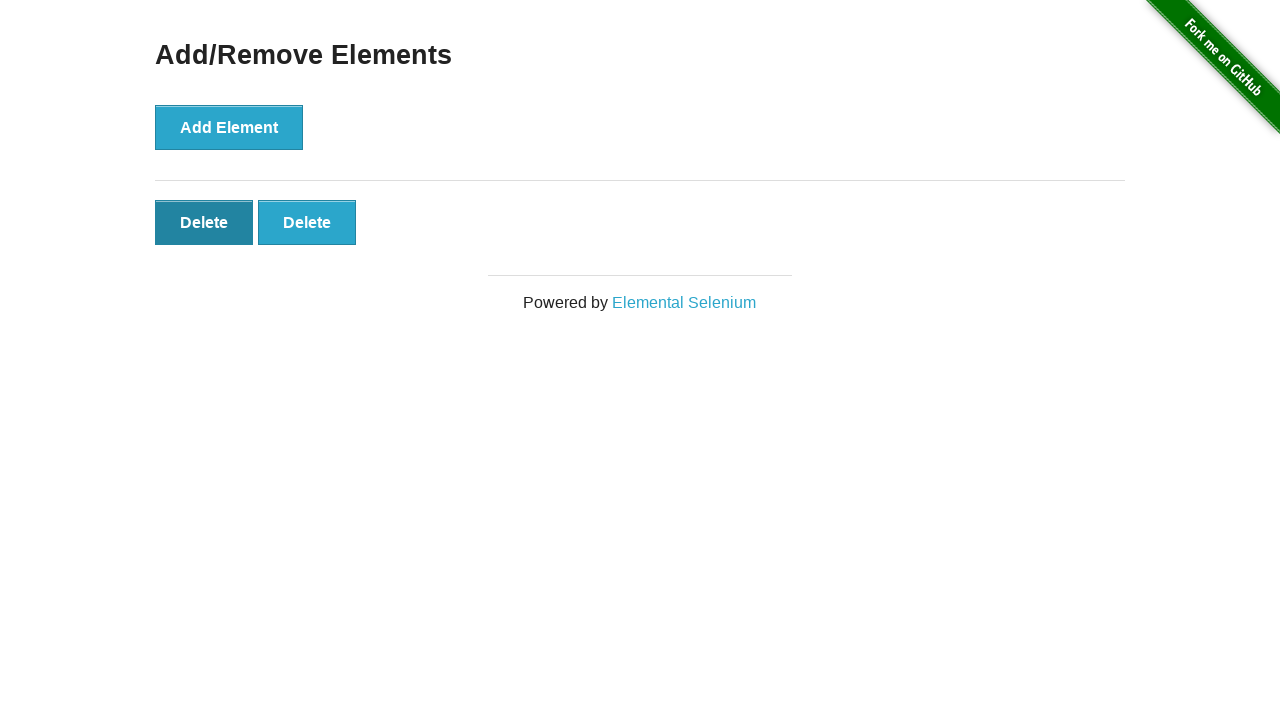

Clicked delete button (1 remaining) at (204, 222) on xpath=//button[text()='Delete'] >> nth=0
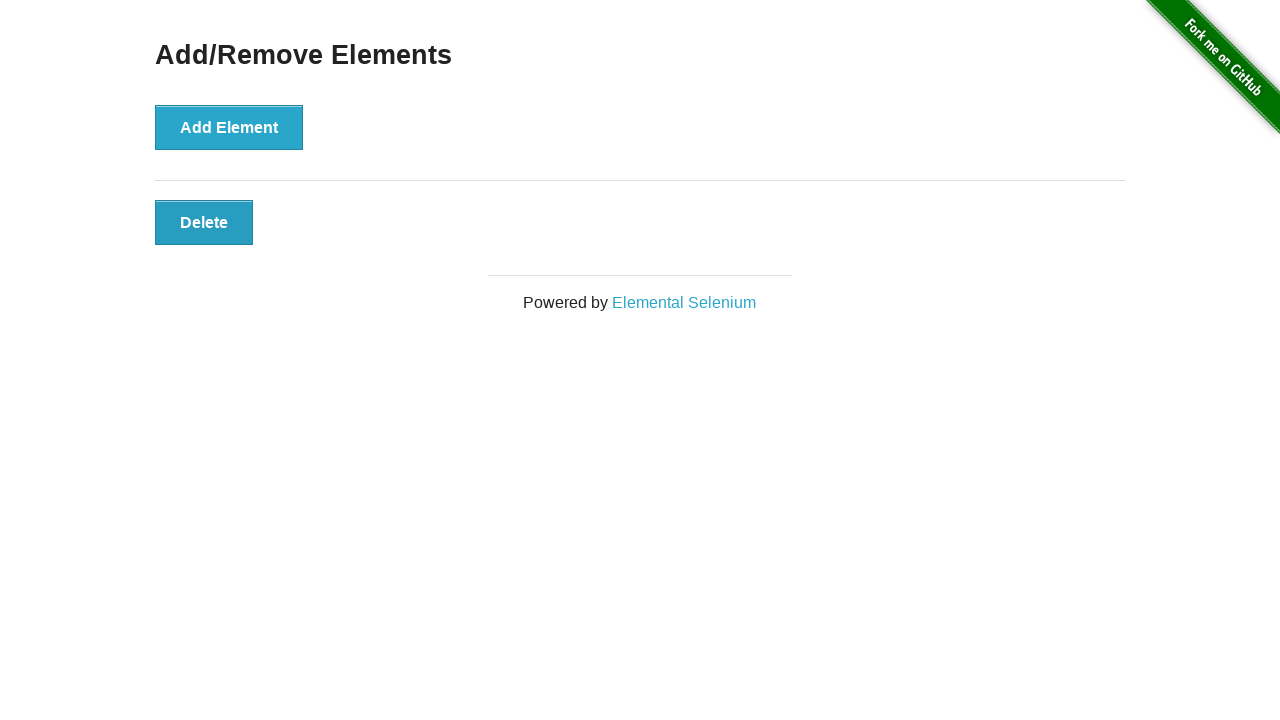

Waited 300ms after delete click
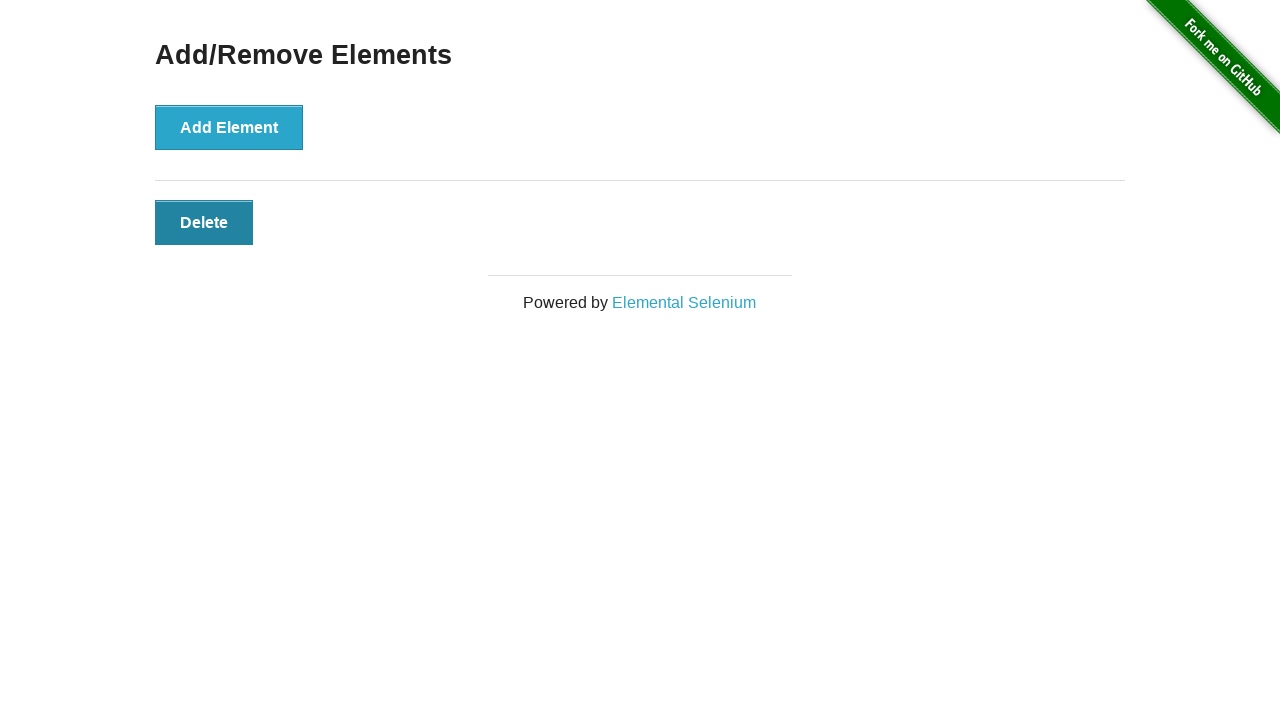

Clicked delete button (0 remaining) at (204, 222) on xpath=//button[text()='Delete'] >> nth=0
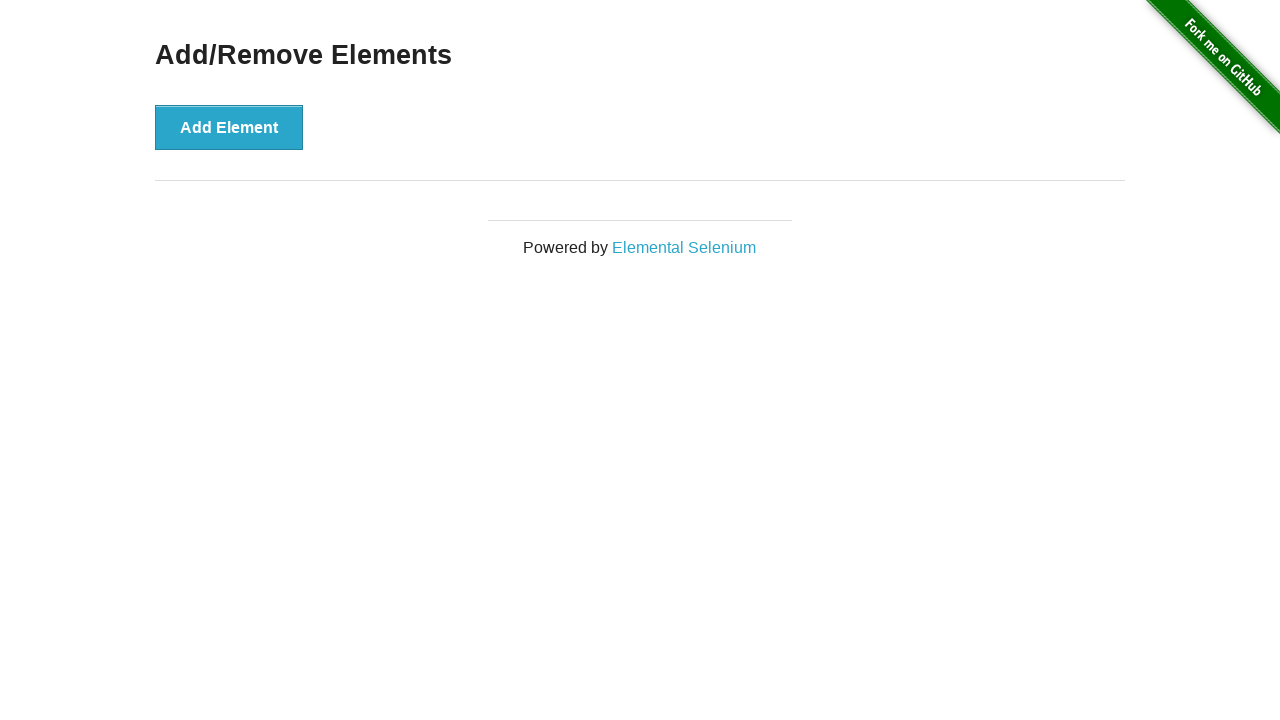

Waited 300ms after delete click
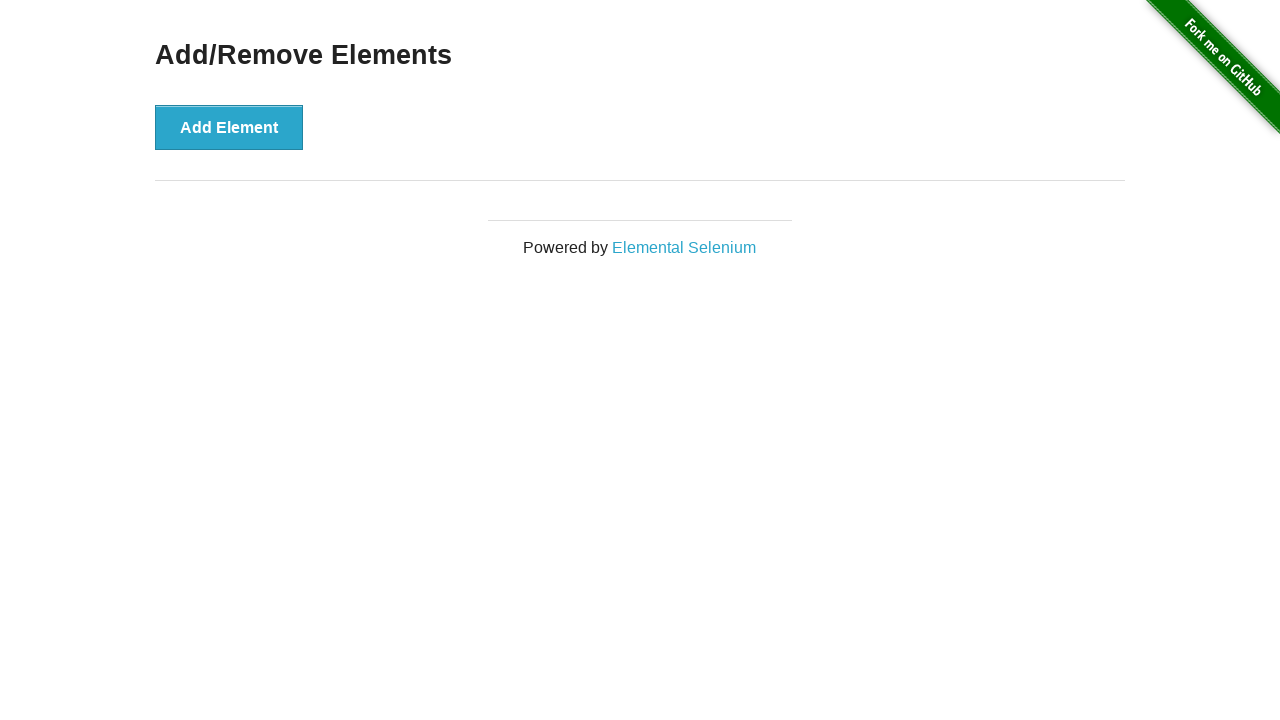

Verified that all delete buttons have been removed
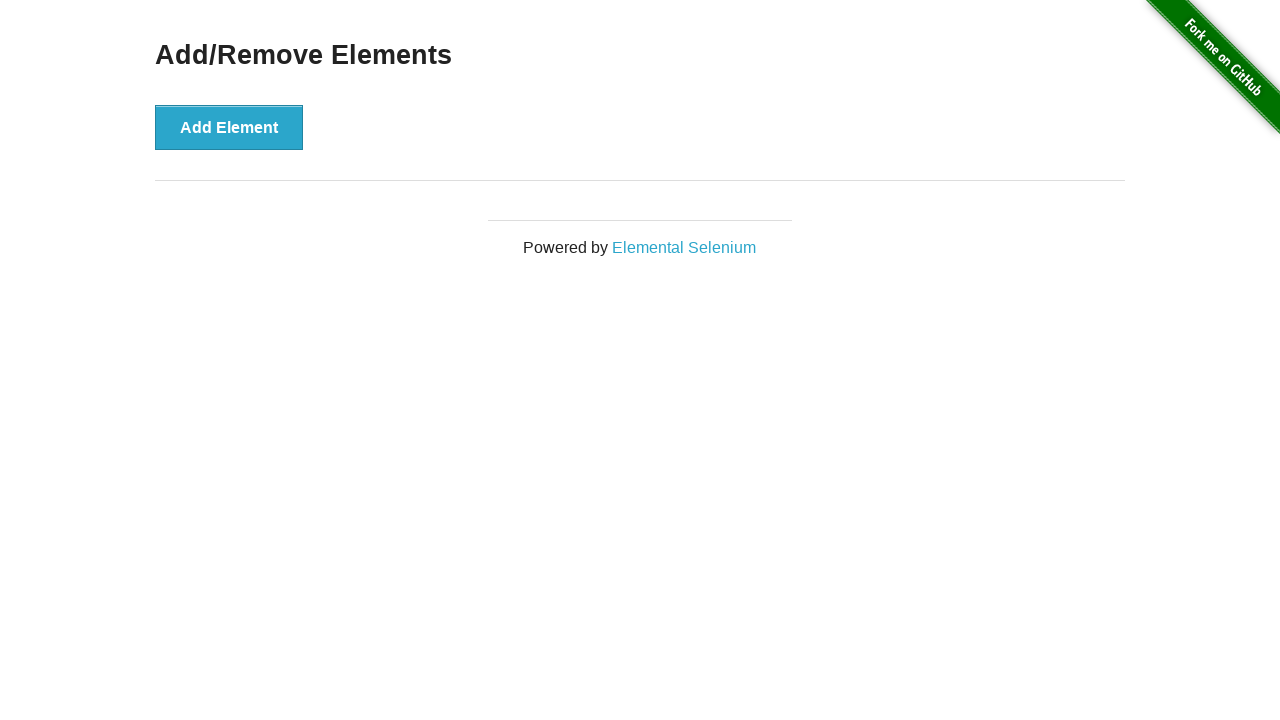

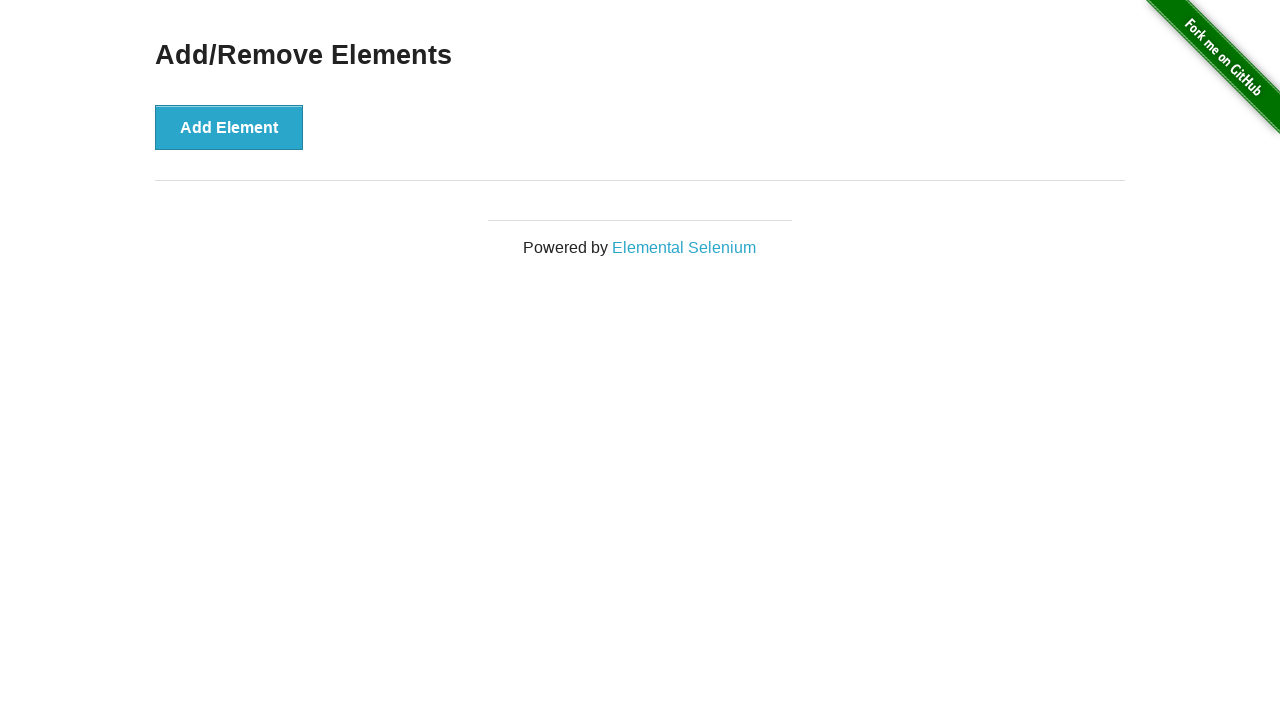